Tests API mocking by intercepting and modifying API response to add a new fruit item, then verifies all expected fruit items including the added "Coconut" are visible on the page.

Starting URL: https://demo.playwright.dev/api-mocking

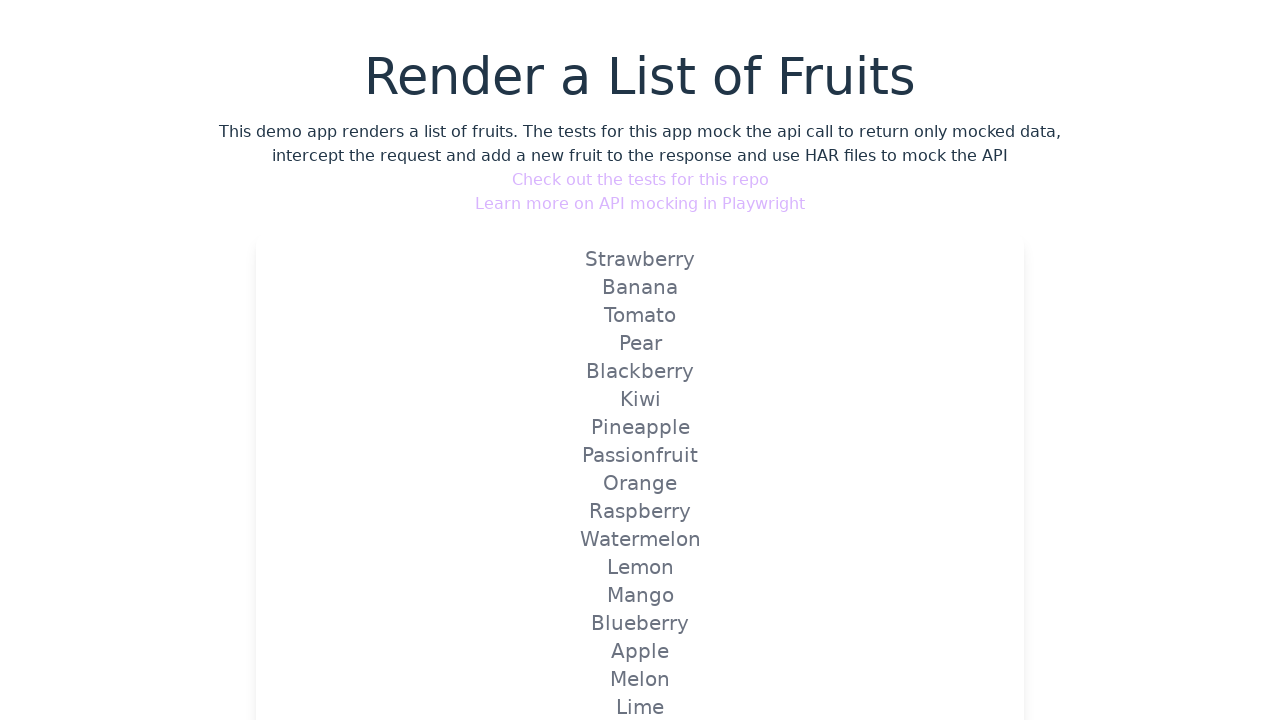

Set up route to intercept and modify the fruits API response to add Coconut
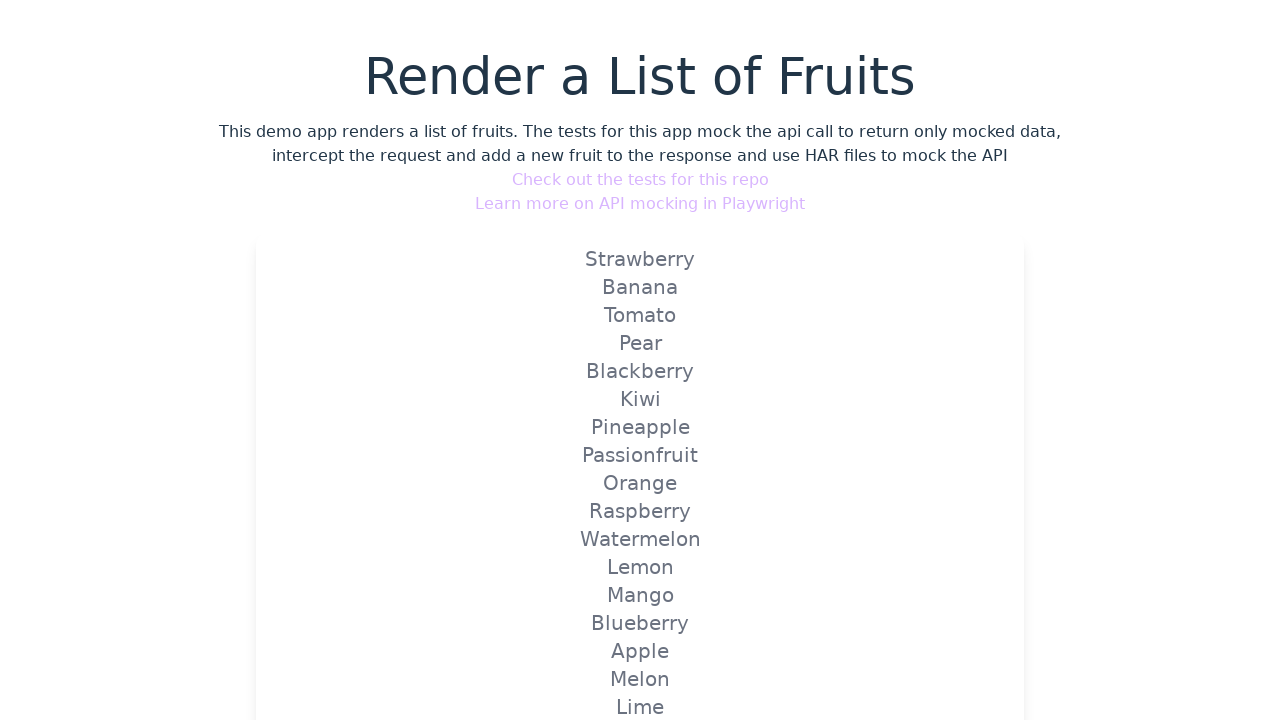

Navigated to API mocking demo page at https://demo.playwright.dev/api-mocking
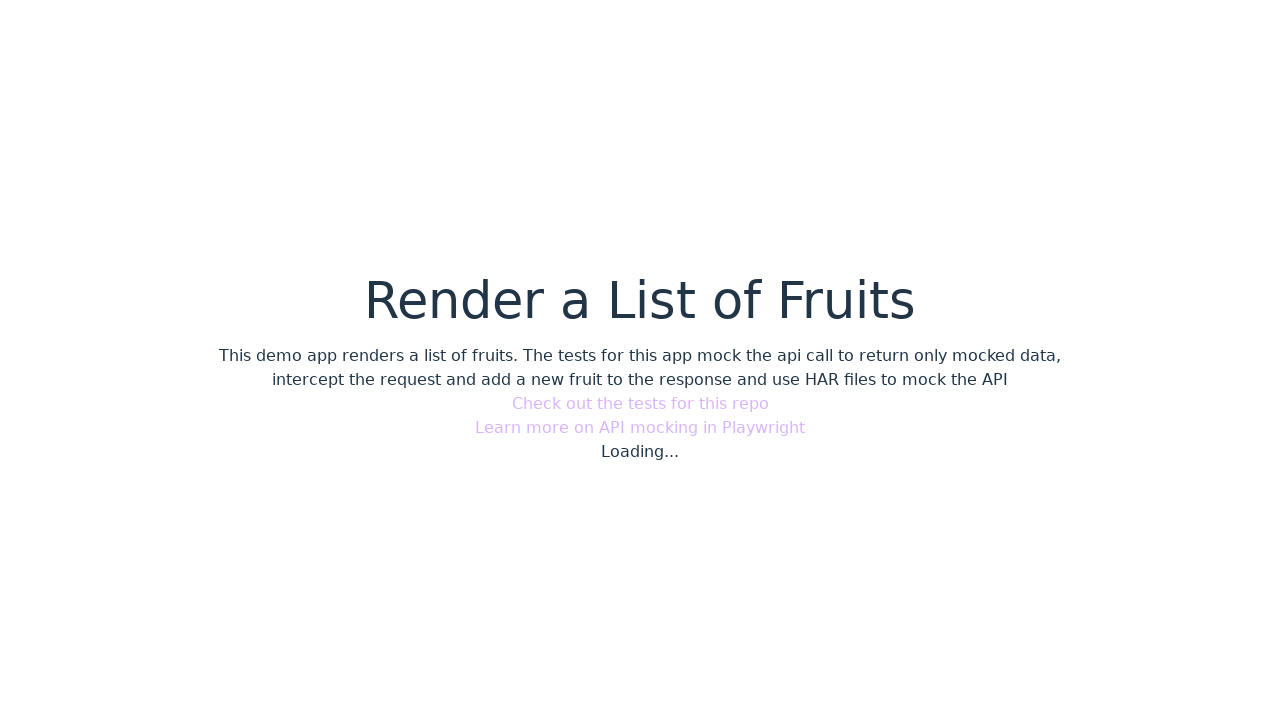

Waited for and found fruit item 'Strawberry' on the page
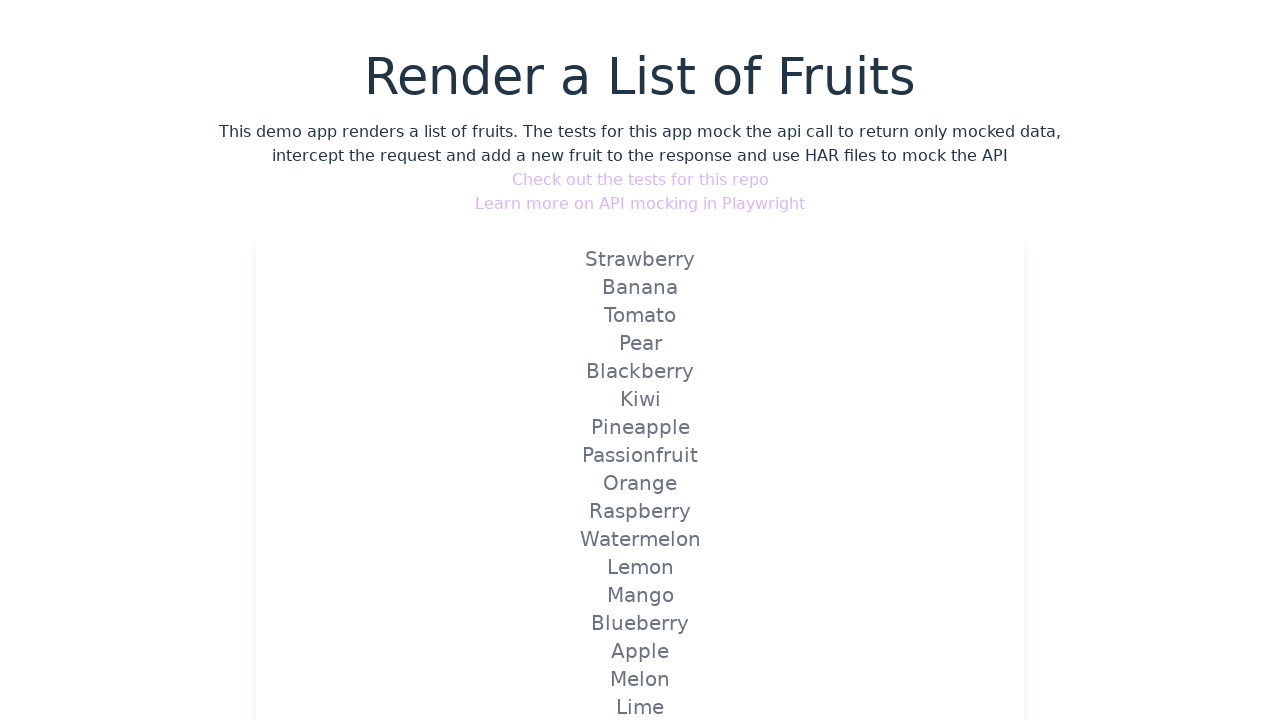

Verified that 'Strawberry' is visible on the page
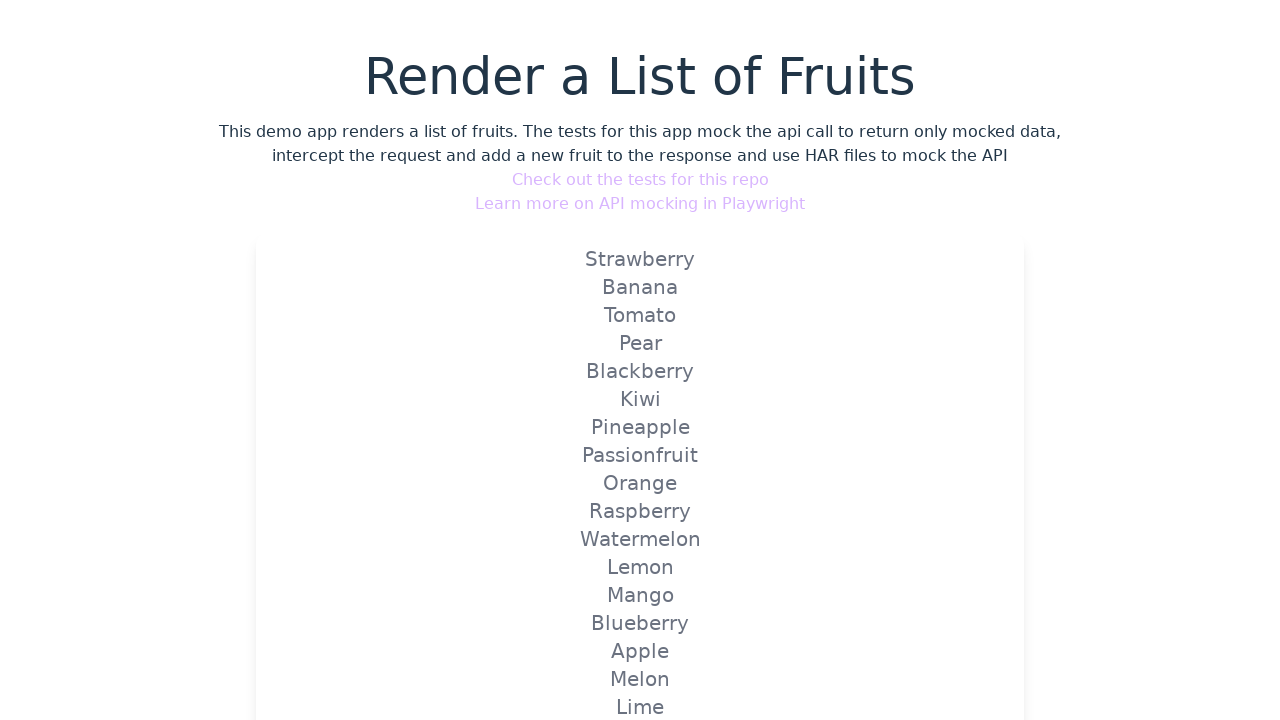

Waited for and found fruit item 'Banana' on the page
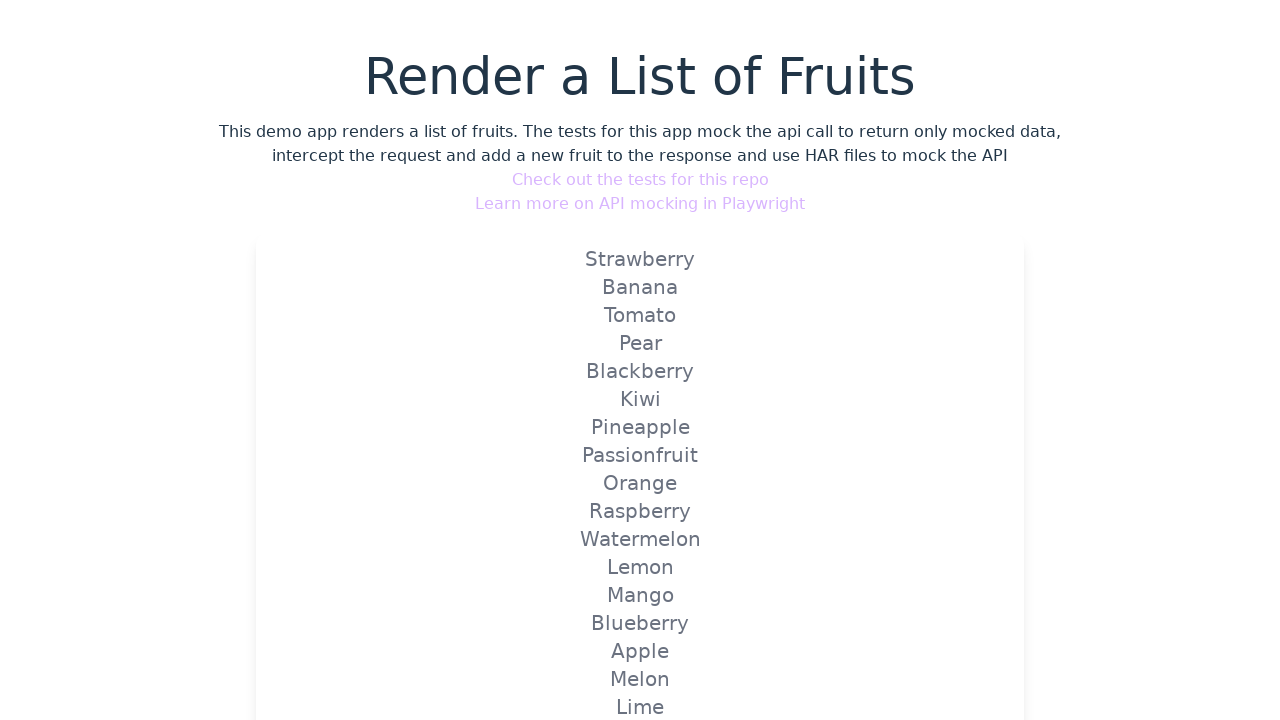

Verified that 'Banana' is visible on the page
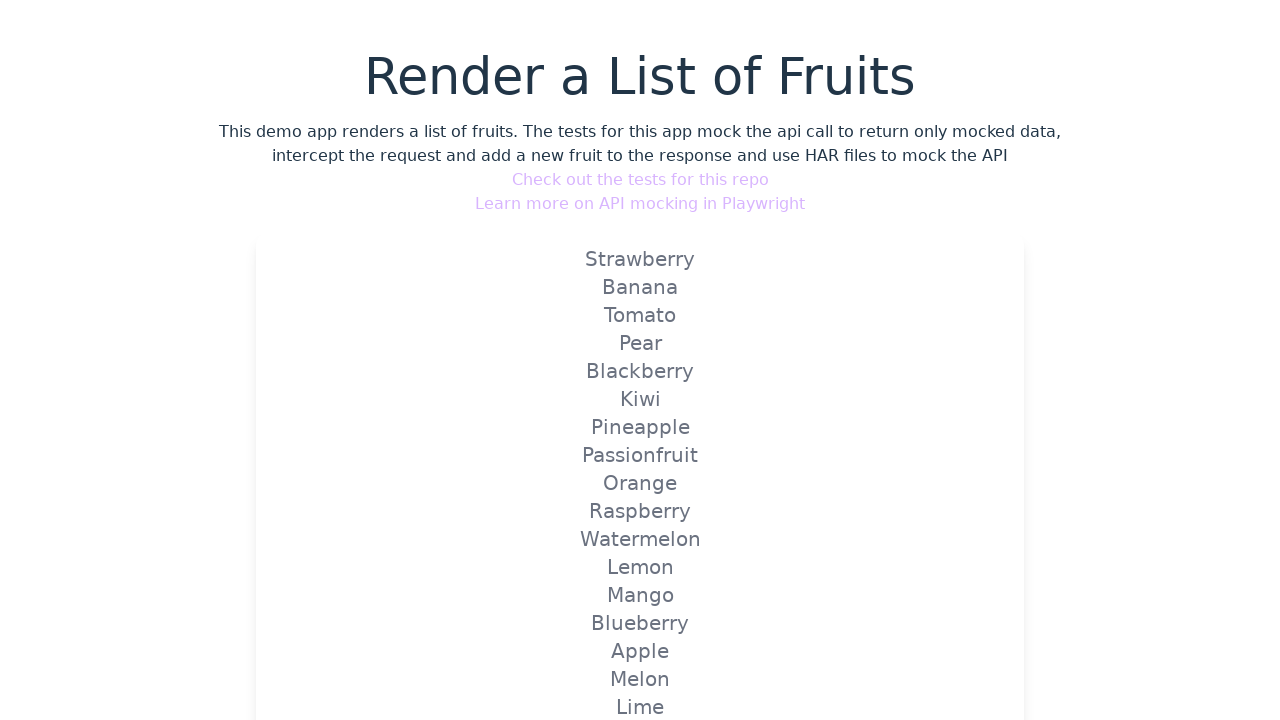

Waited for and found fruit item 'Tomato' on the page
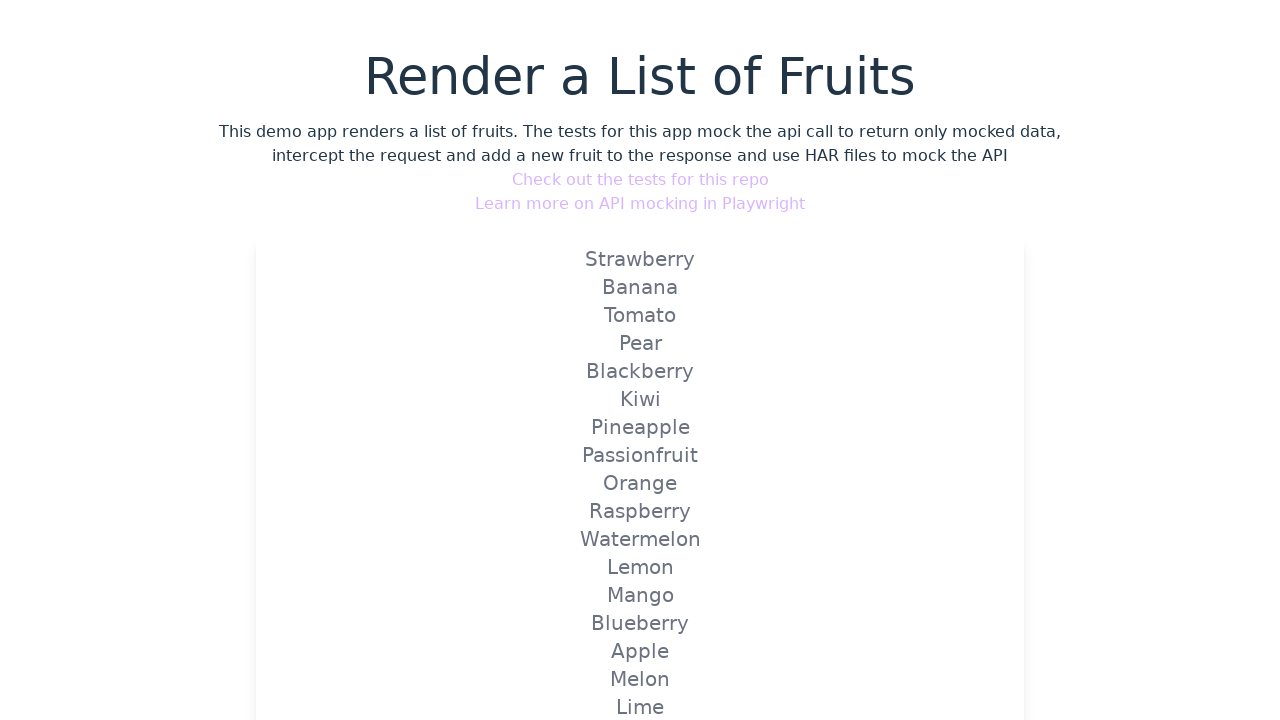

Verified that 'Tomato' is visible on the page
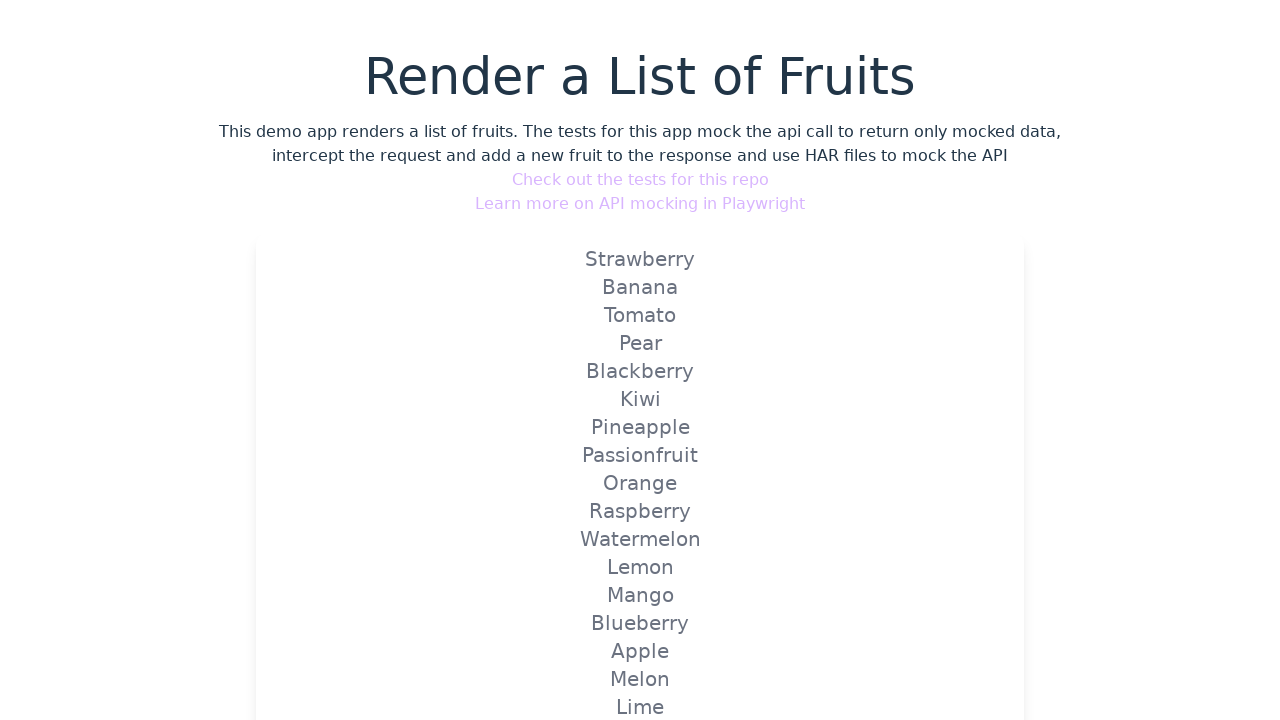

Waited for and found fruit item 'Pear' on the page
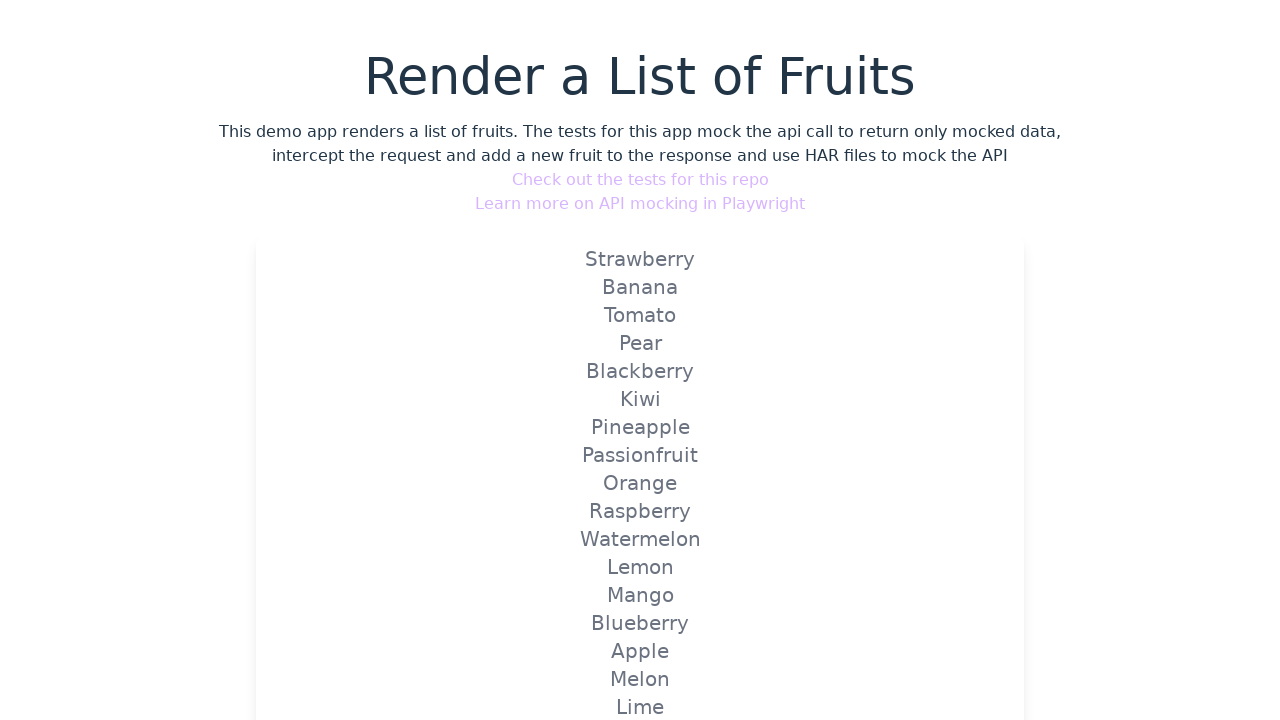

Verified that 'Pear' is visible on the page
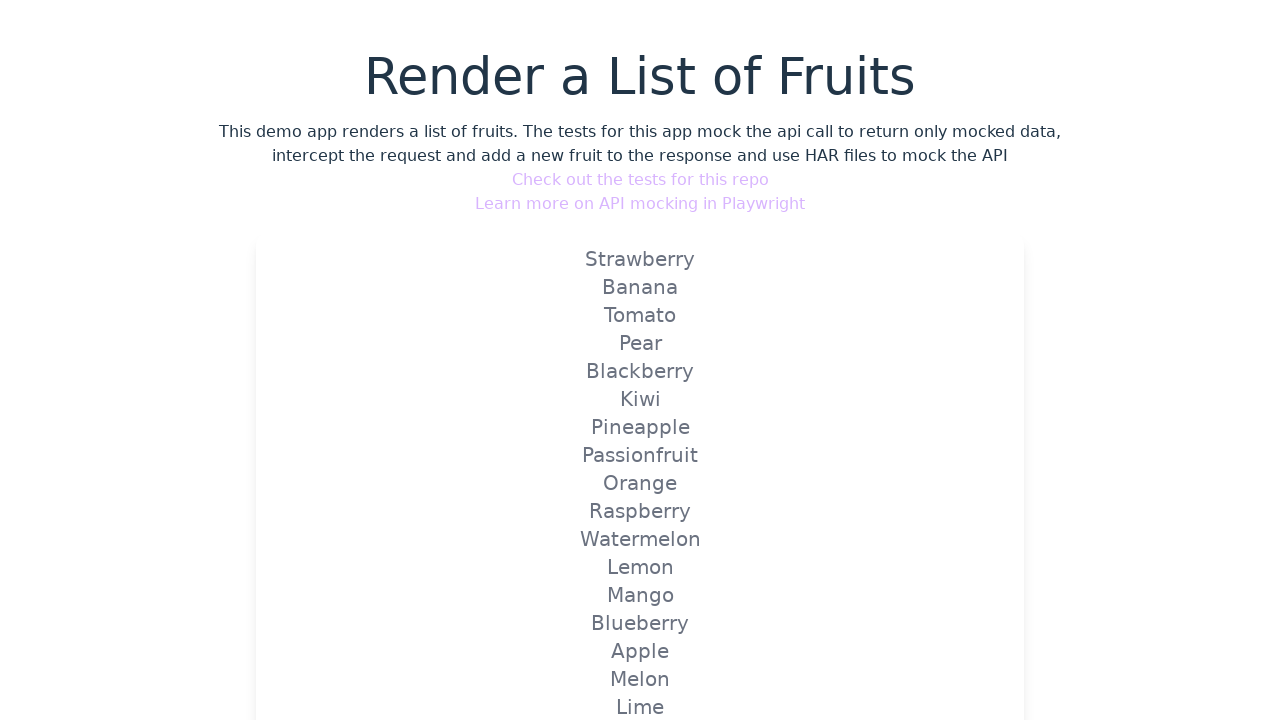

Waited for and found fruit item 'Blackberry' on the page
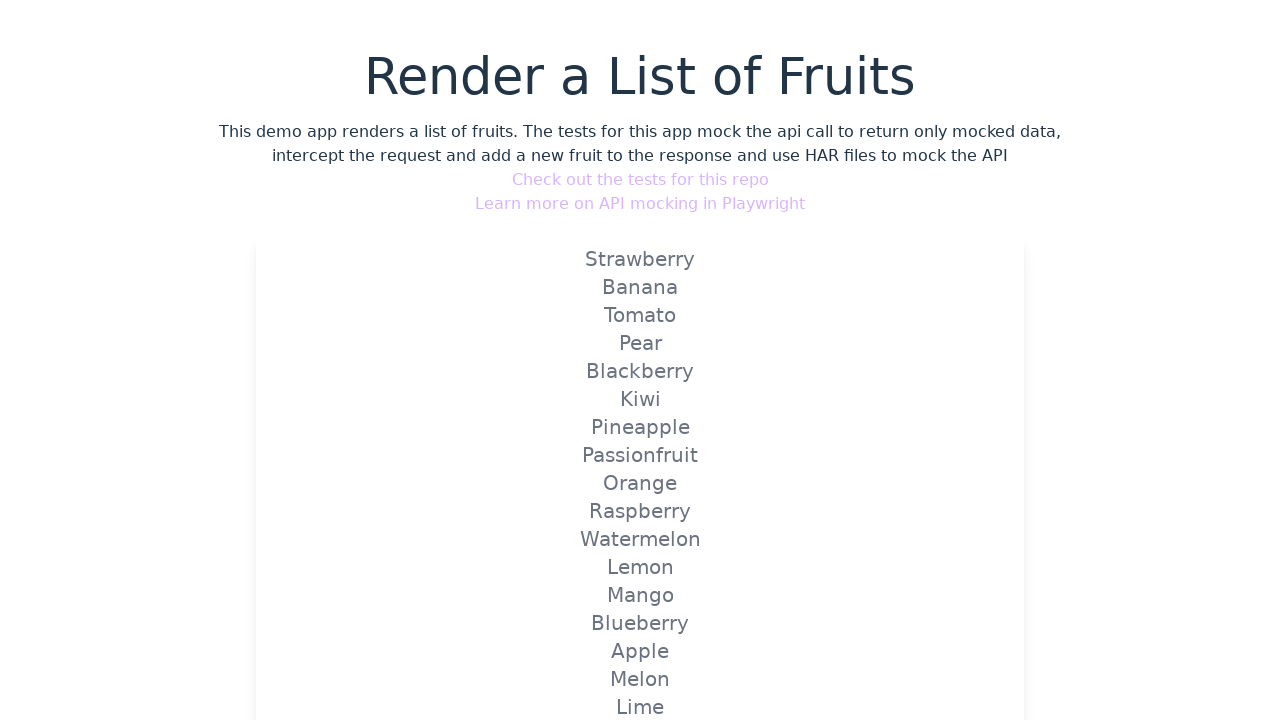

Verified that 'Blackberry' is visible on the page
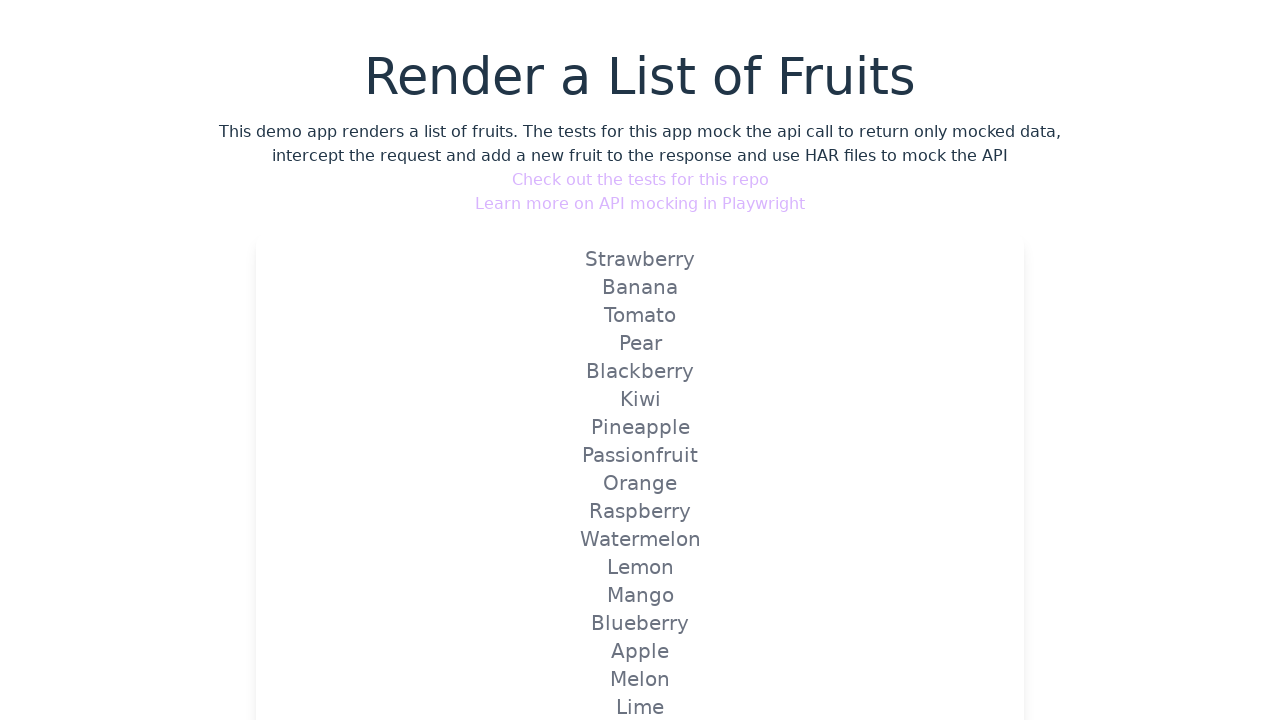

Waited for and found fruit item 'Kiwi' on the page
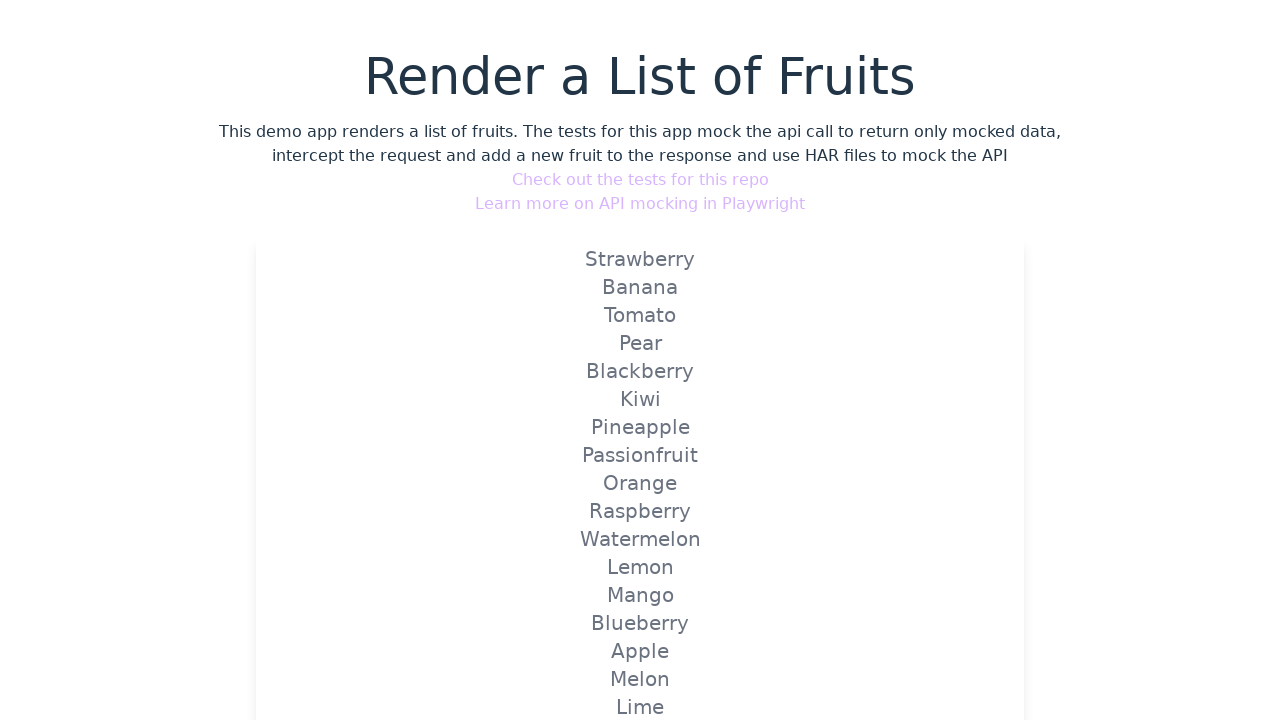

Verified that 'Kiwi' is visible on the page
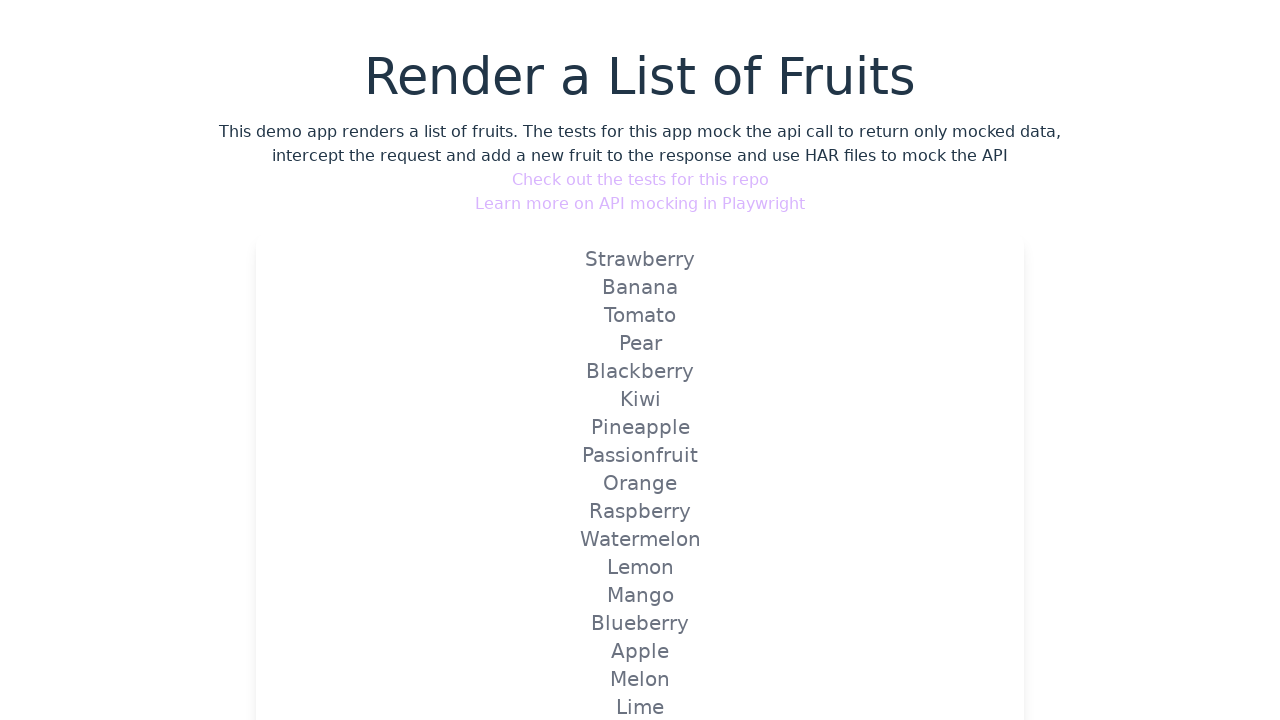

Waited for and found fruit item 'Pineapple' on the page
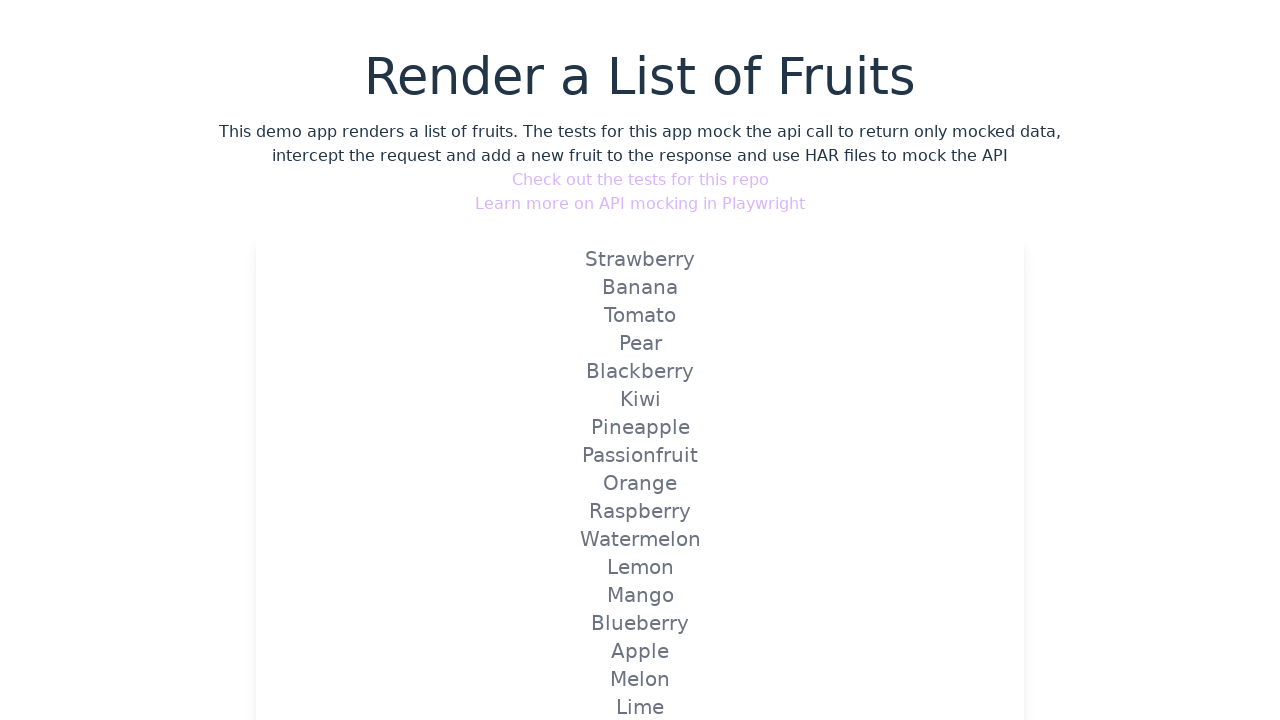

Verified that 'Pineapple' is visible on the page
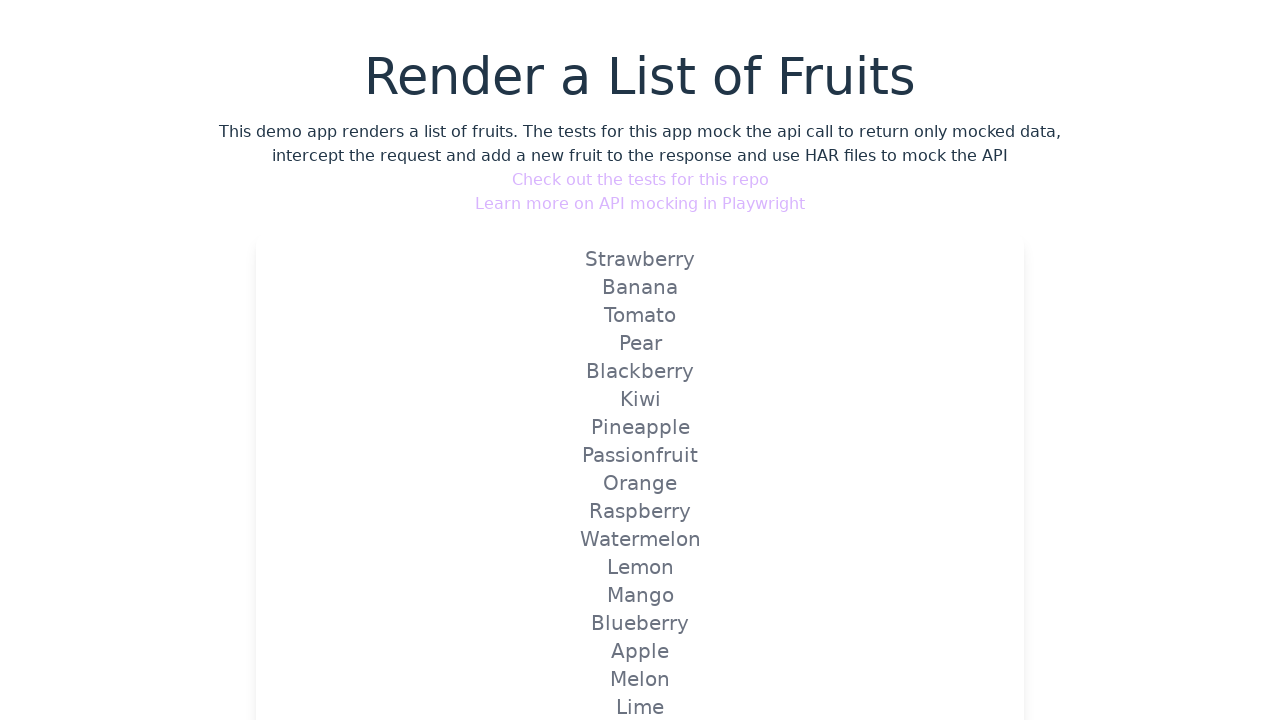

Waited for and found fruit item 'Passionfruit' on the page
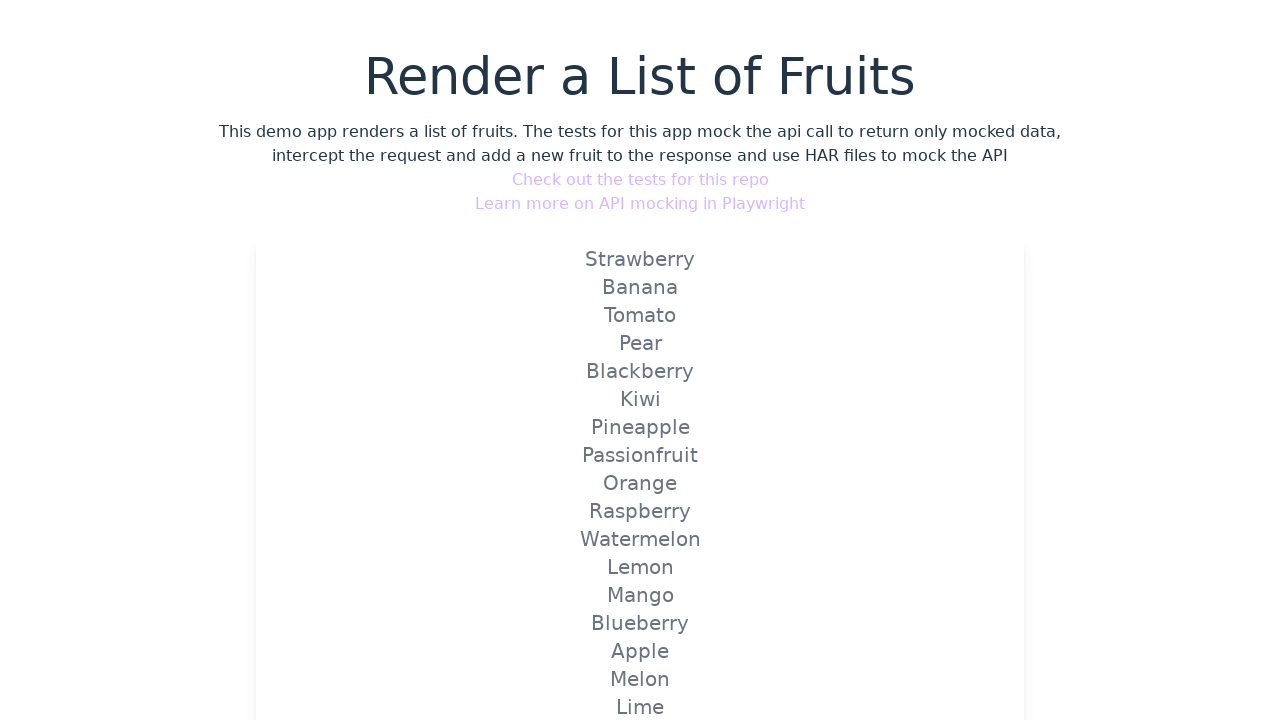

Verified that 'Passionfruit' is visible on the page
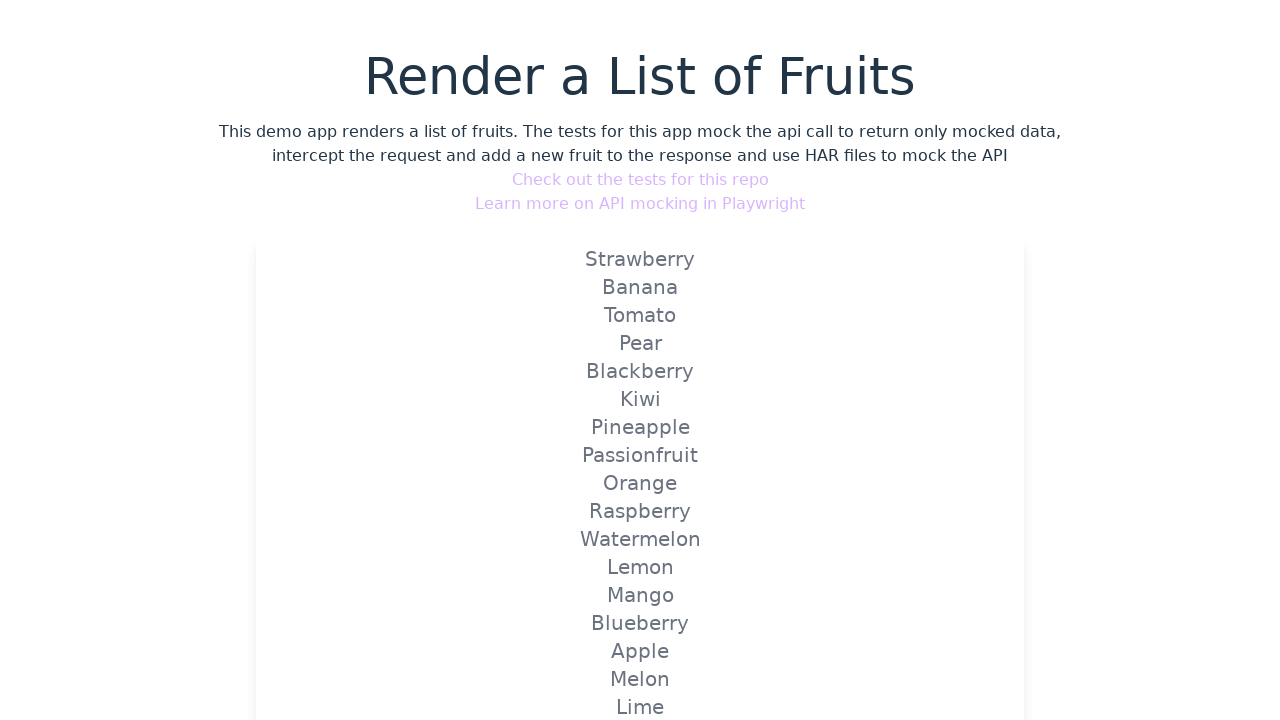

Waited for and found fruit item 'Orange' on the page
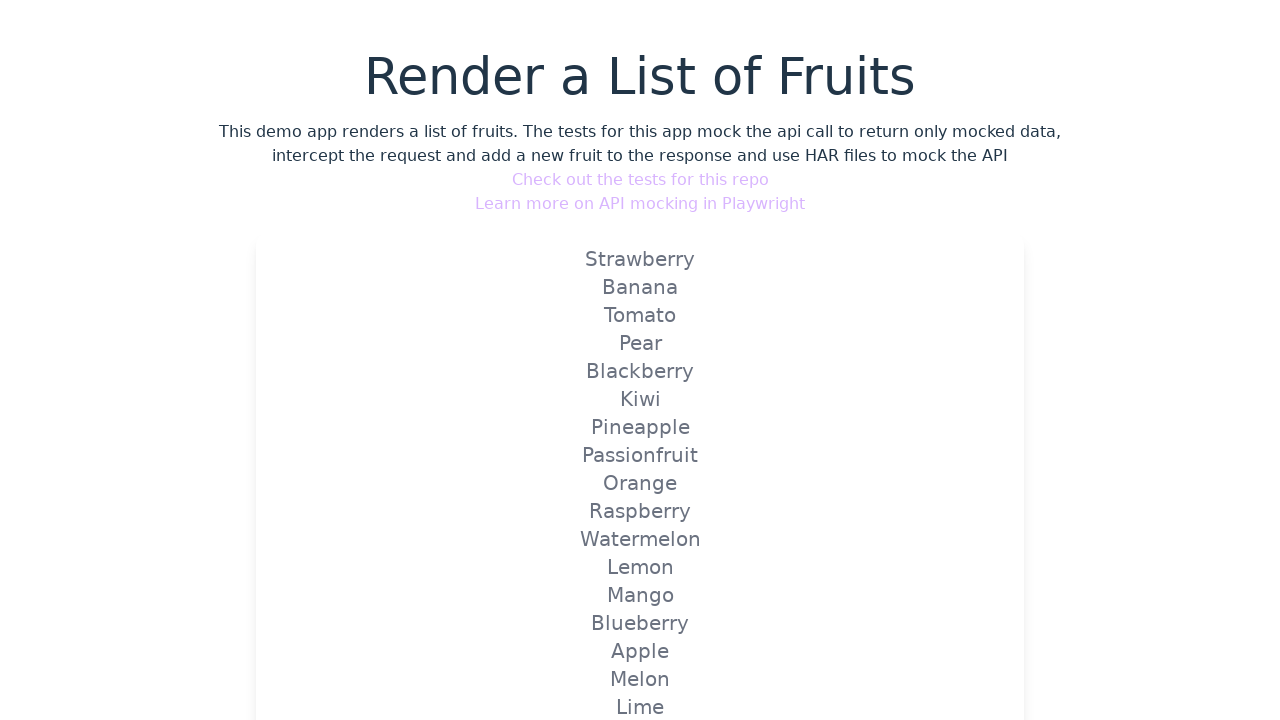

Verified that 'Orange' is visible on the page
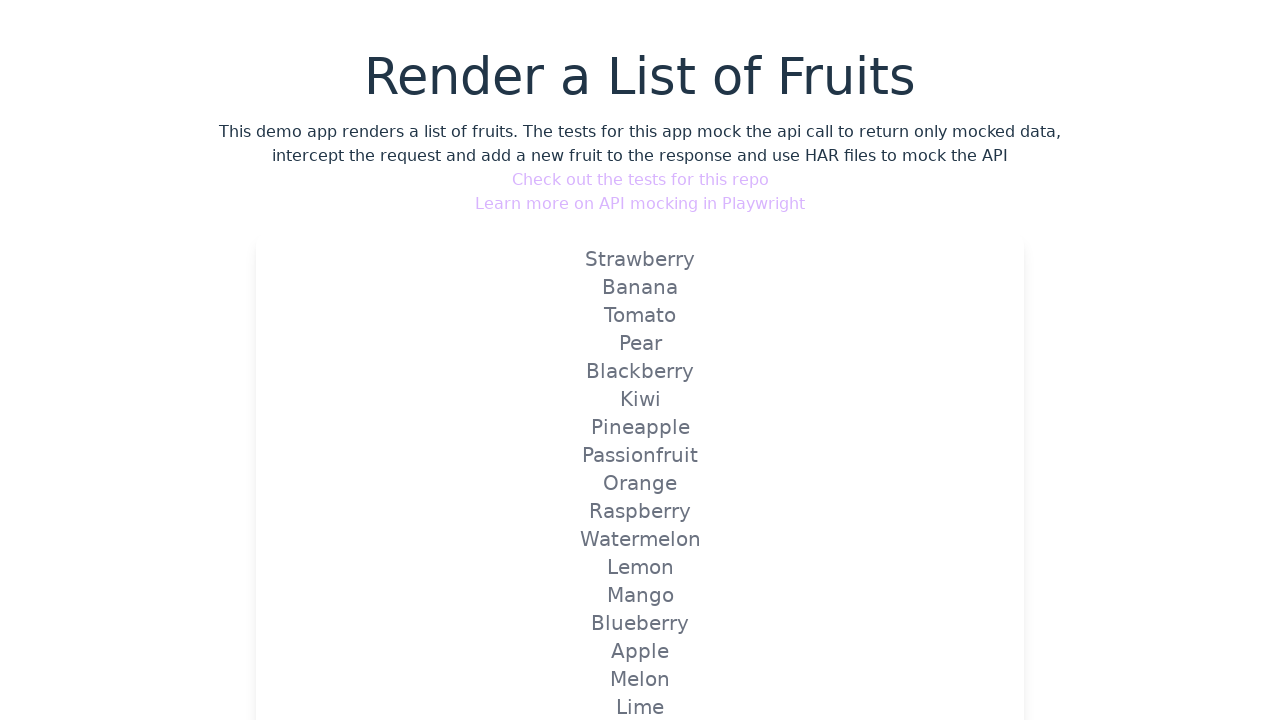

Waited for and found fruit item 'Raspberry' on the page
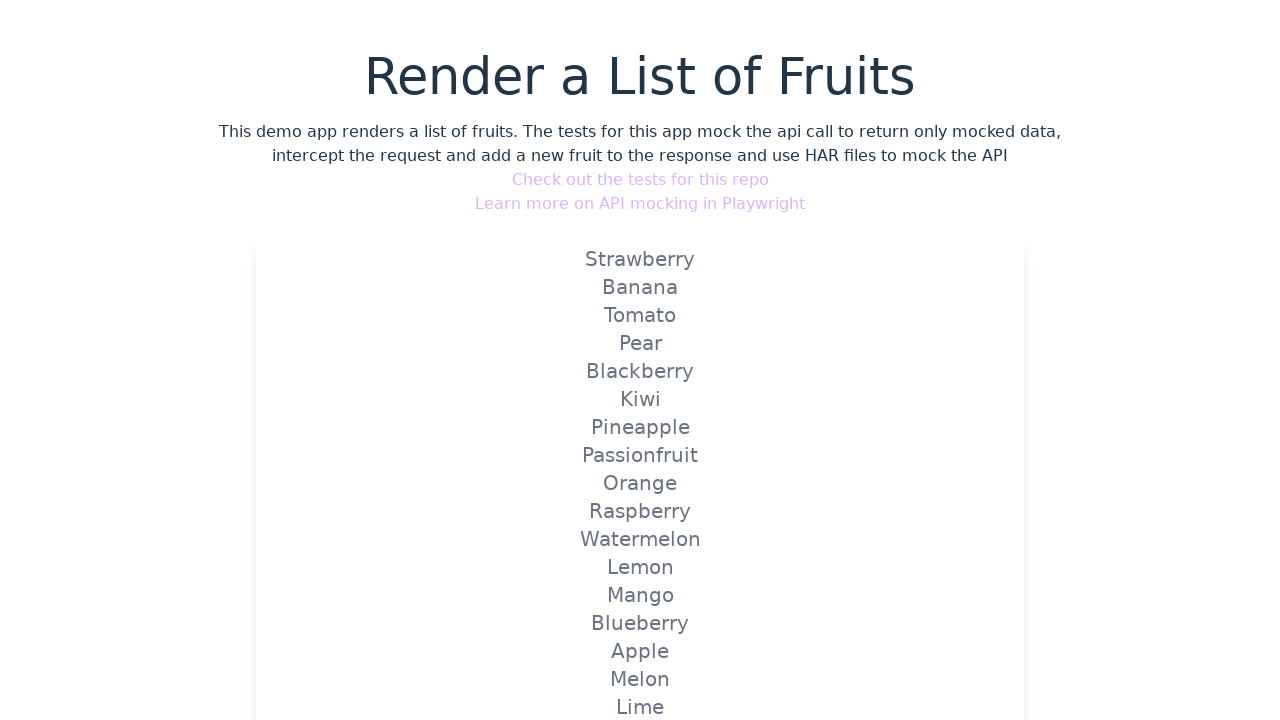

Verified that 'Raspberry' is visible on the page
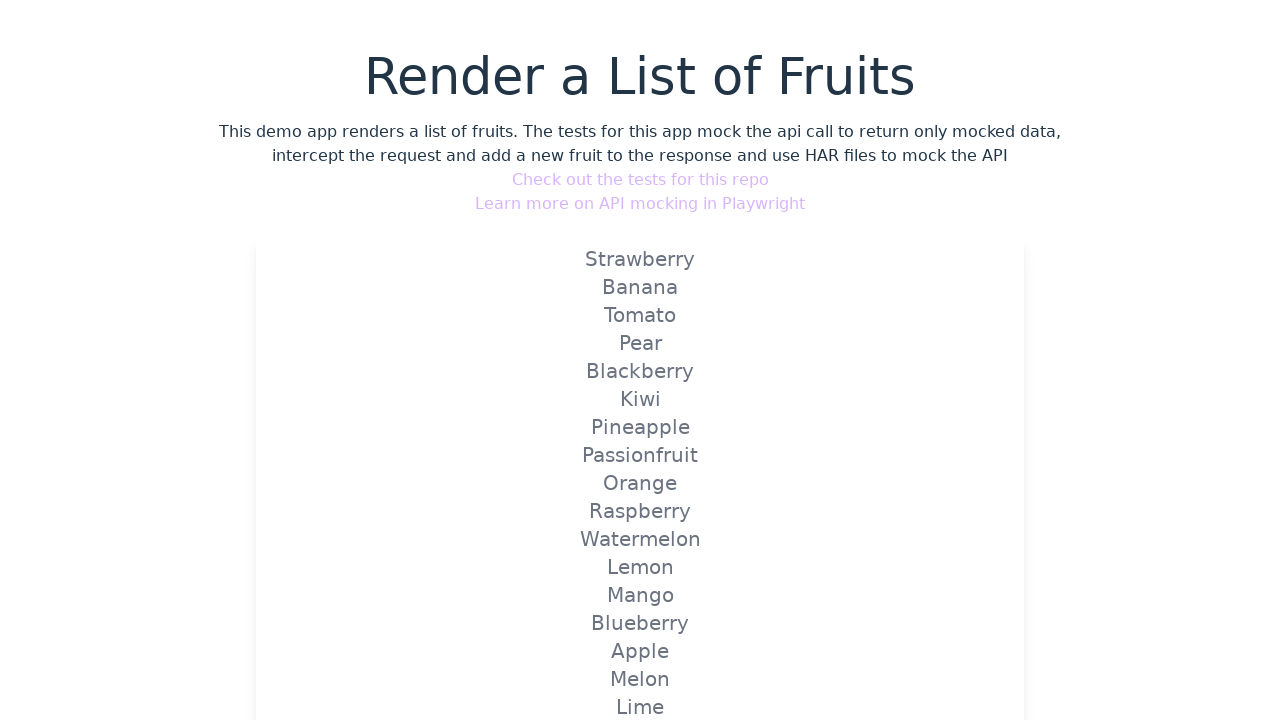

Waited for and found fruit item 'Watermelon' on the page
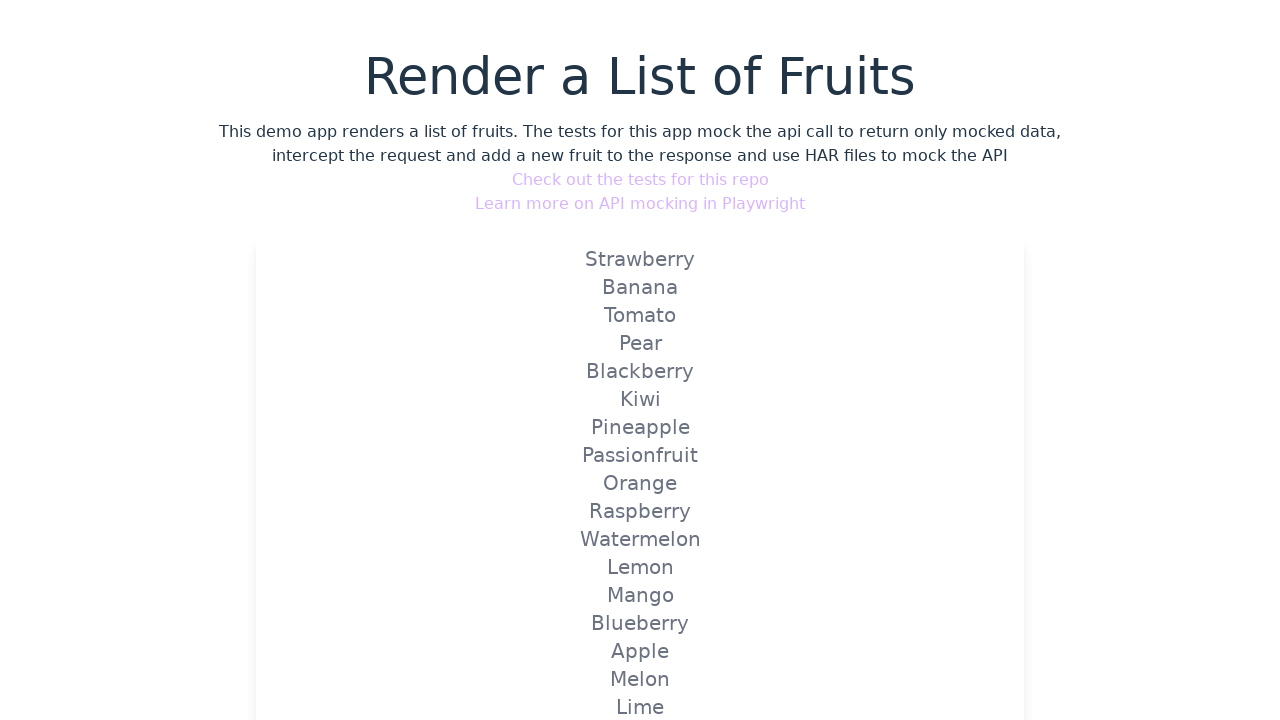

Verified that 'Watermelon' is visible on the page
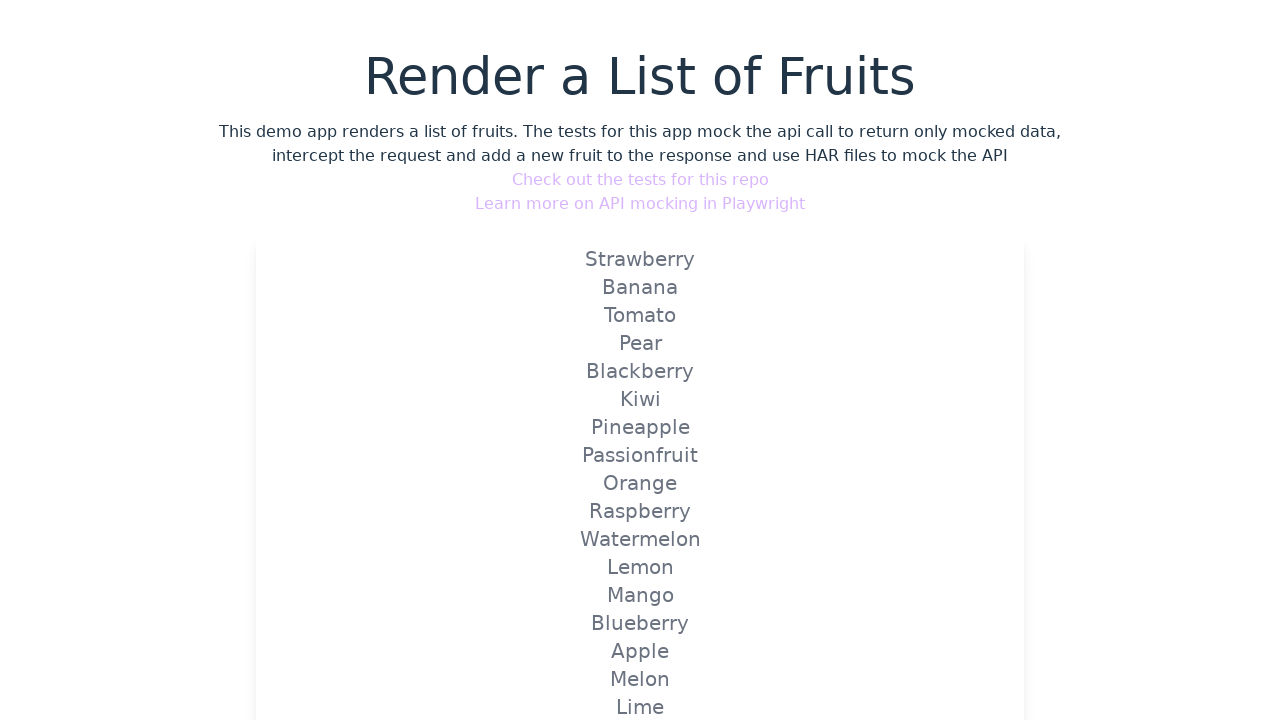

Waited for and found fruit item 'Lemon' on the page
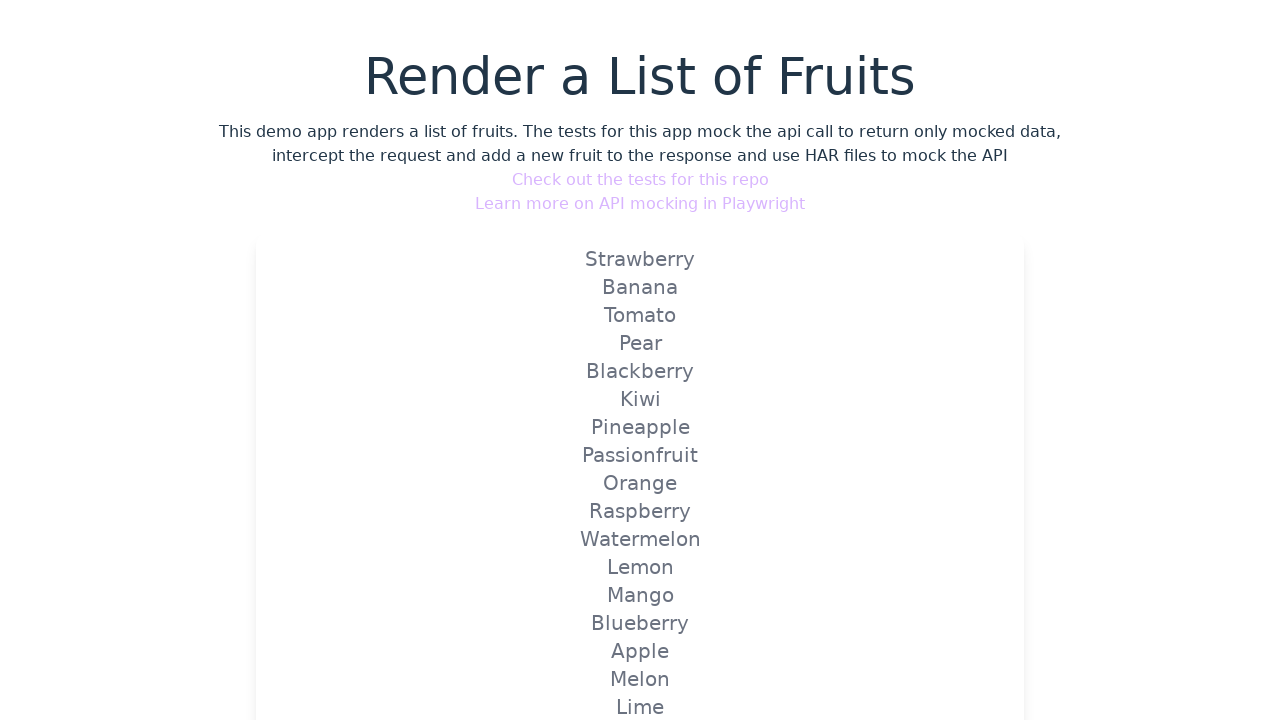

Verified that 'Lemon' is visible on the page
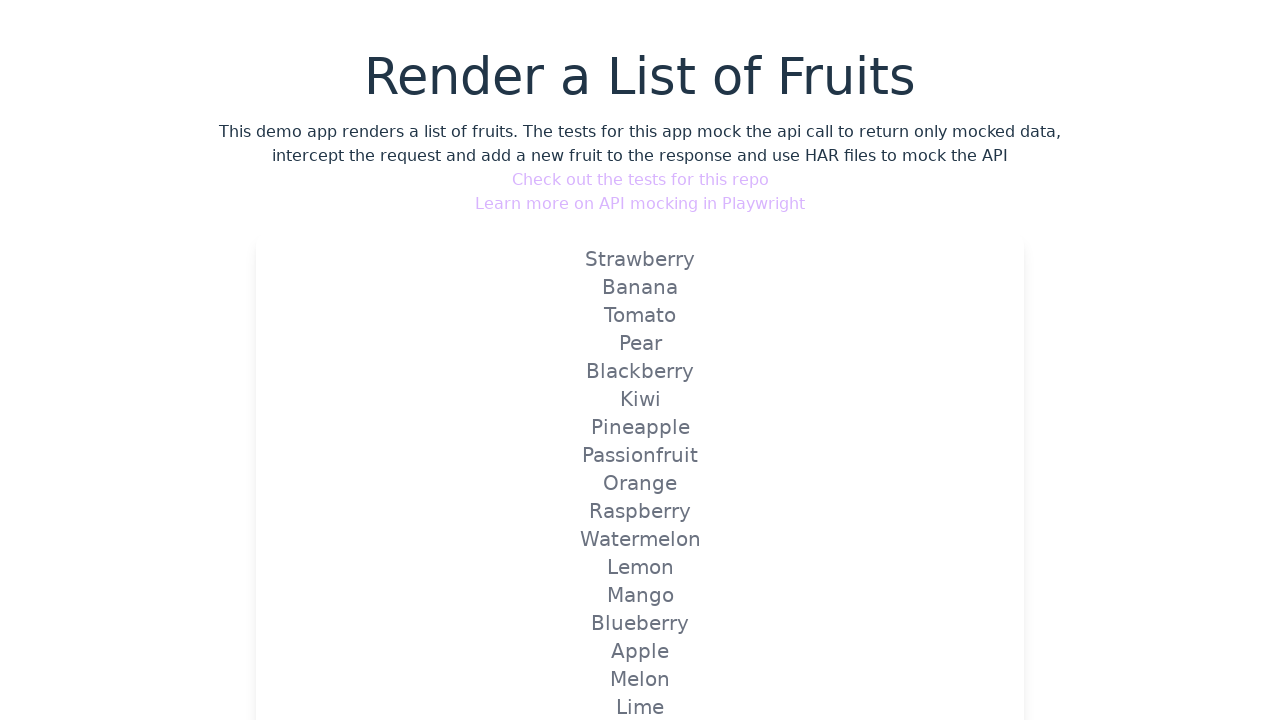

Waited for and found fruit item 'Mango' on the page
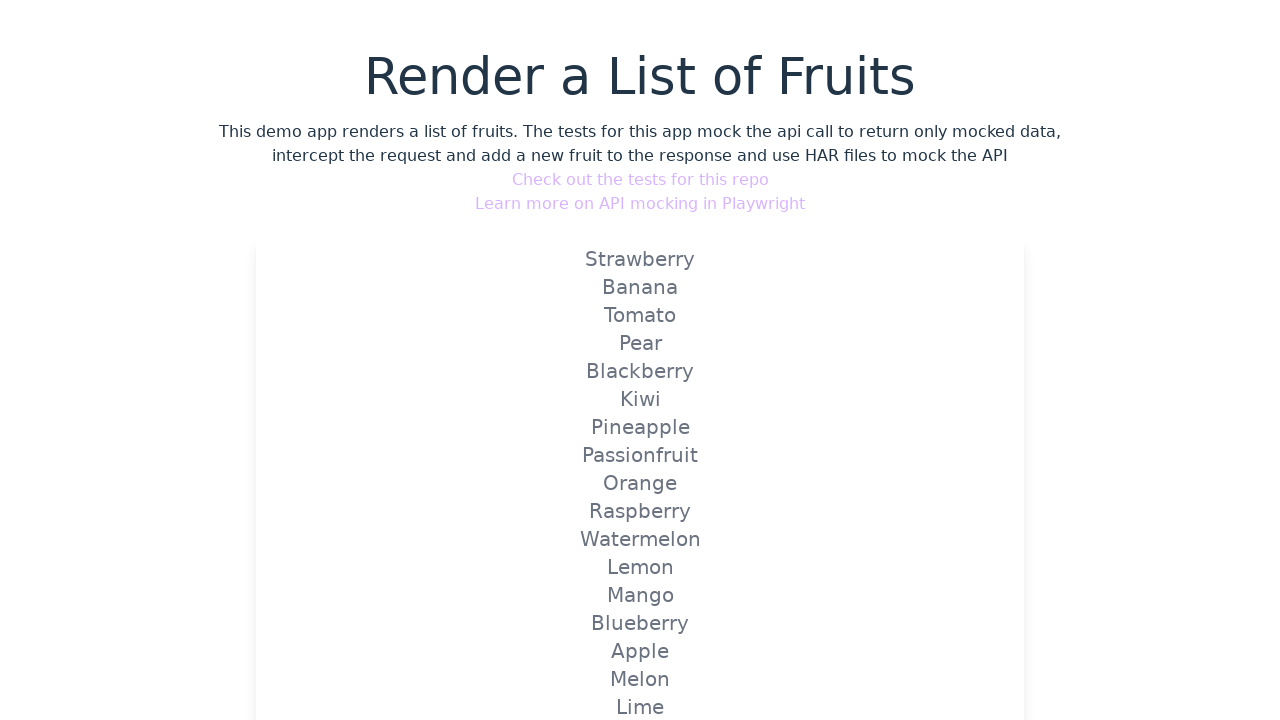

Verified that 'Mango' is visible on the page
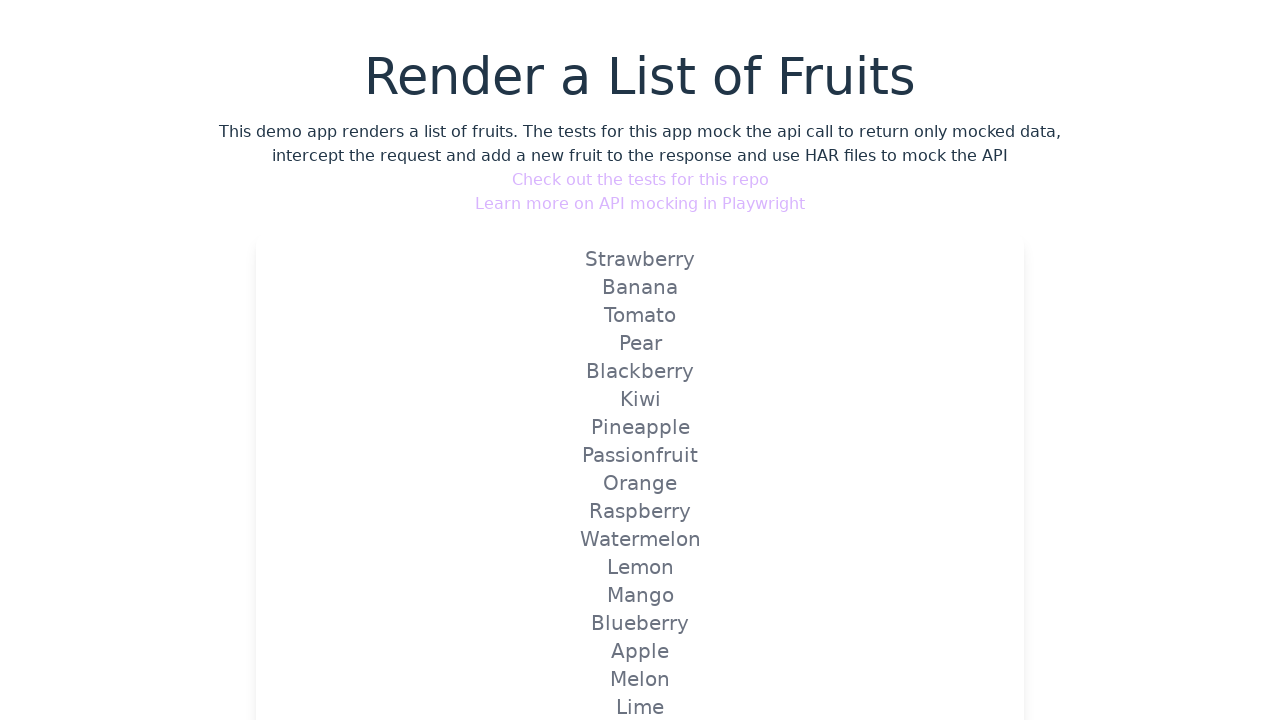

Waited for and found fruit item 'Blueberry' on the page
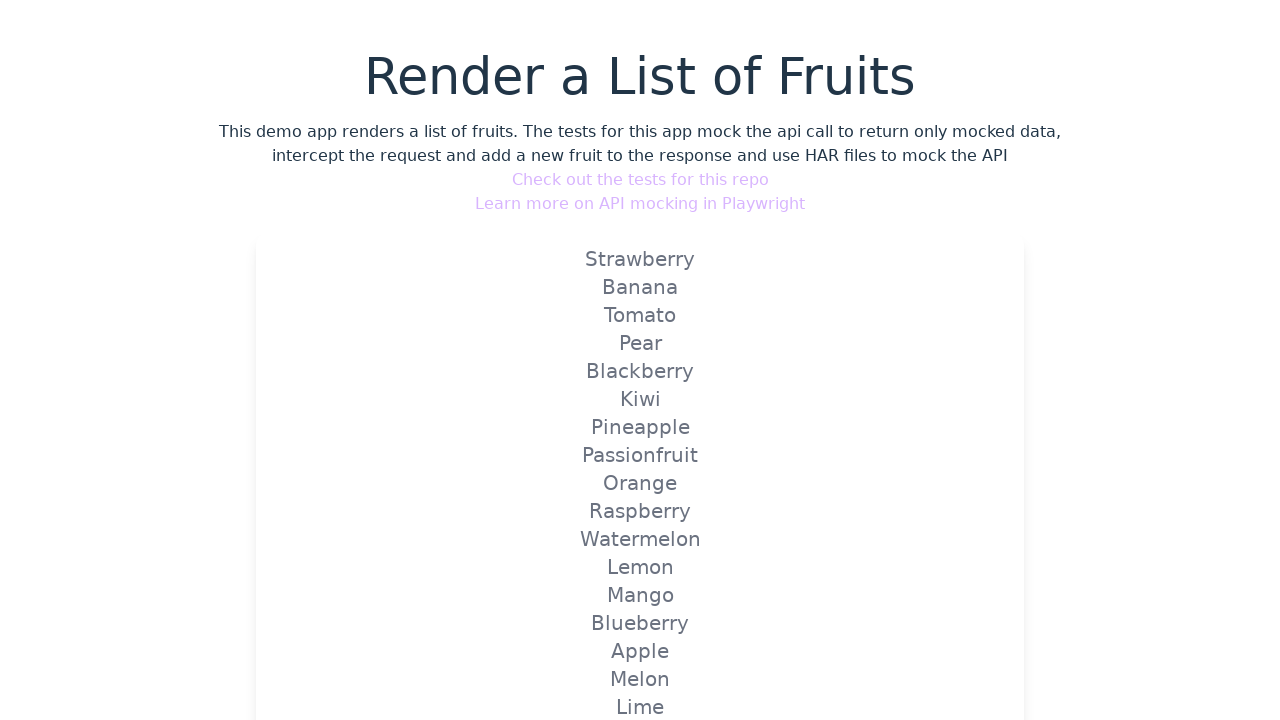

Verified that 'Blueberry' is visible on the page
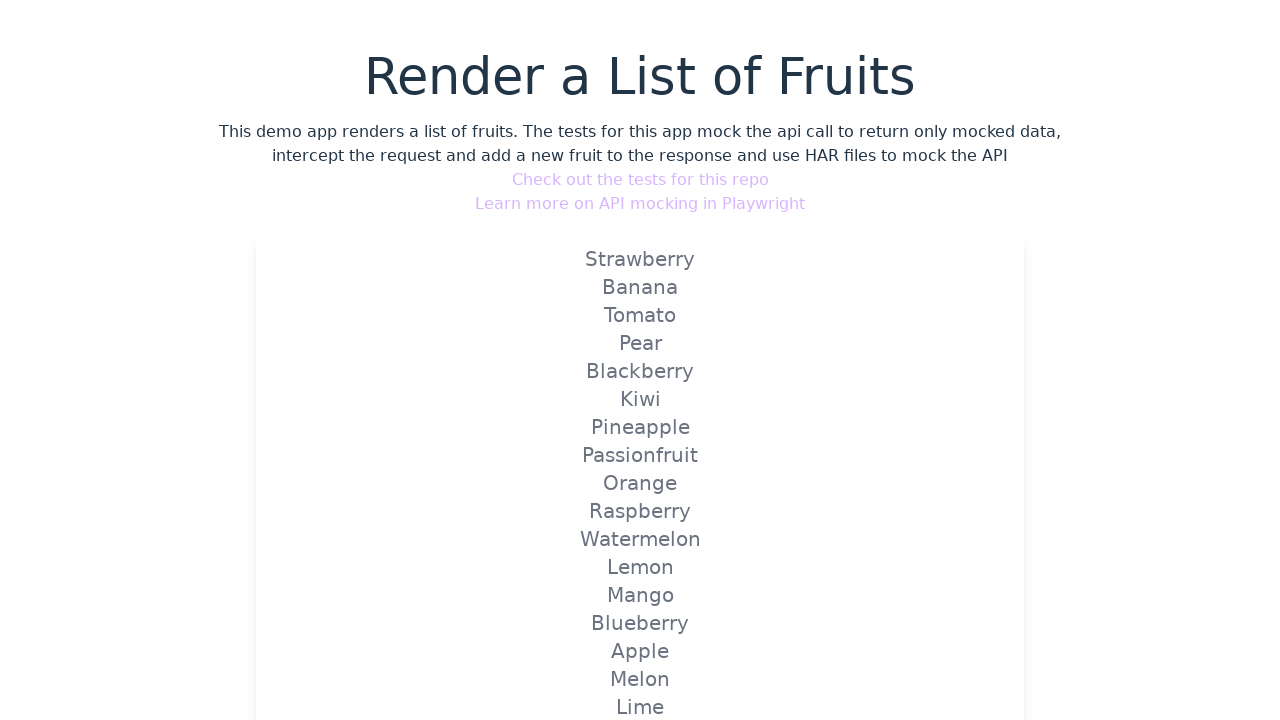

Waited for and found fruit item 'Apple' on the page
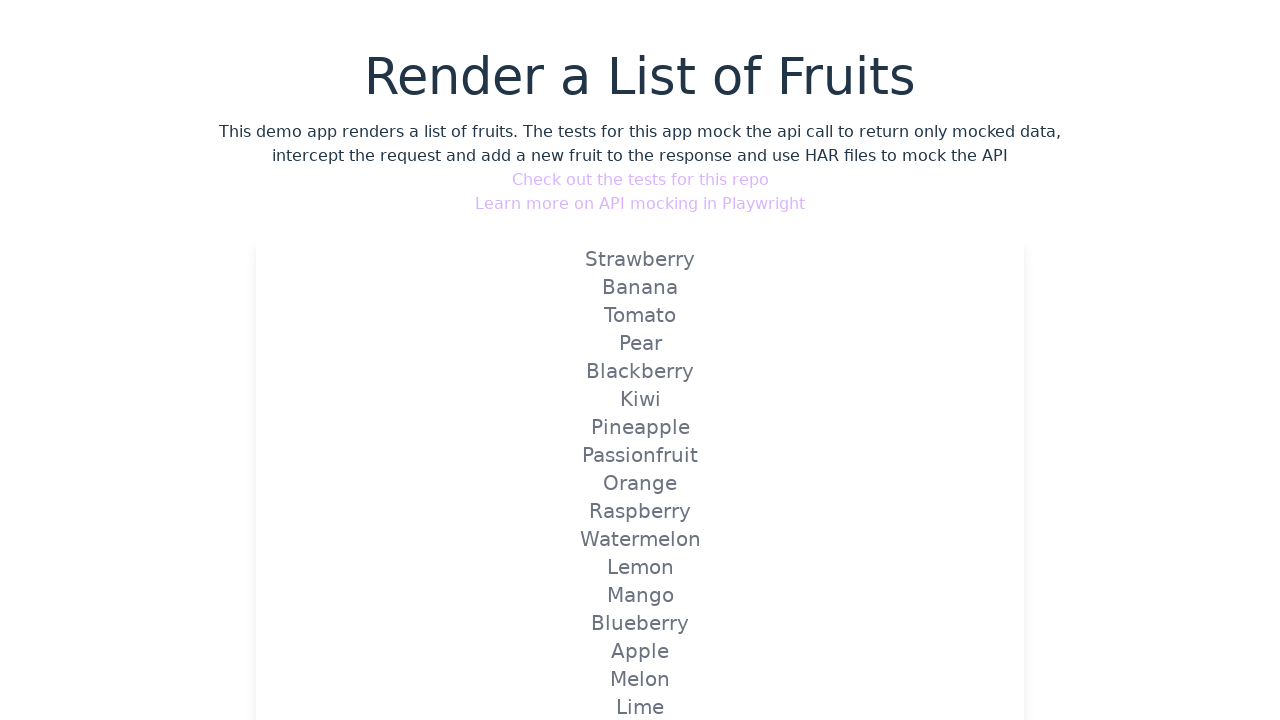

Verified that 'Apple' is visible on the page
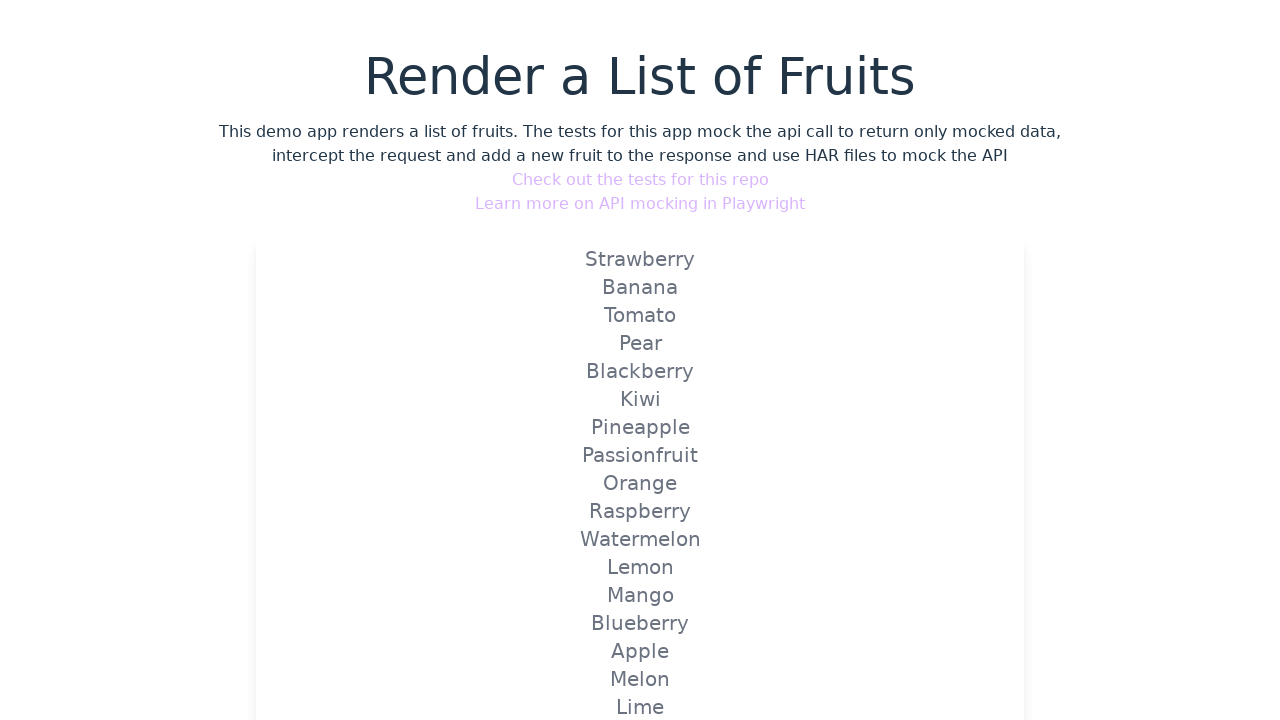

Waited for and found fruit item 'Melon' on the page
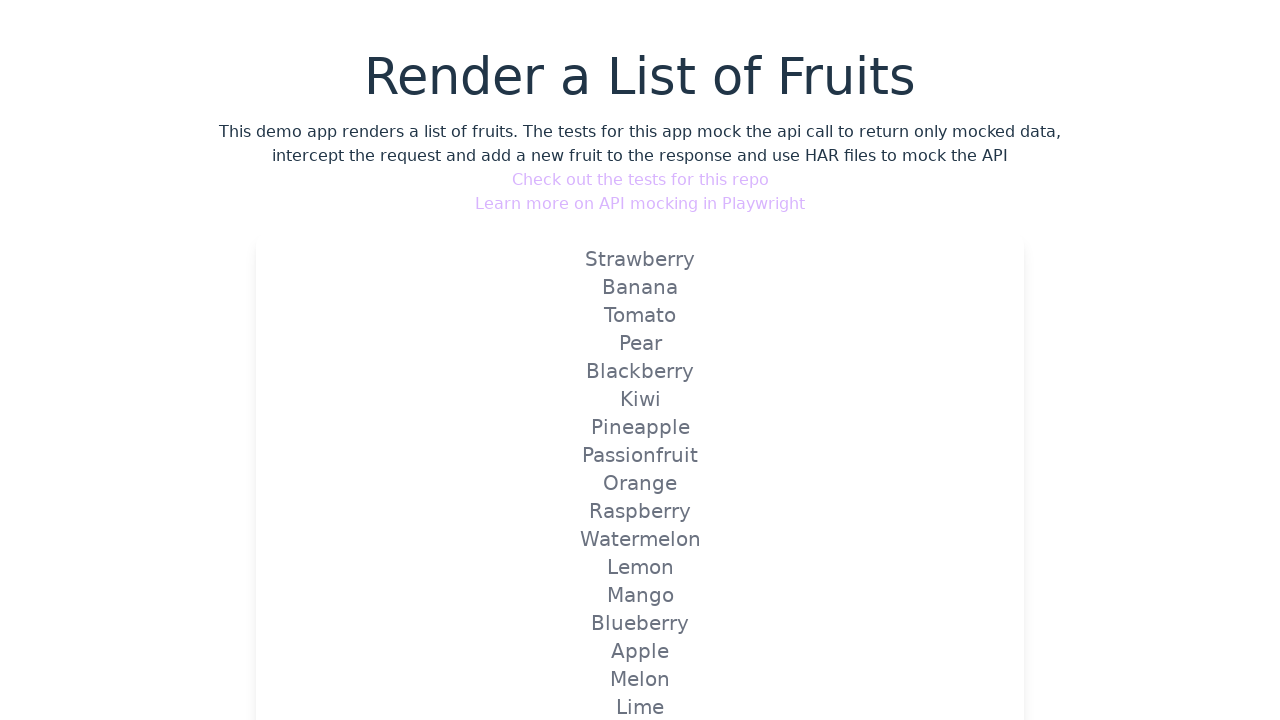

Verified that 'Melon' is visible on the page
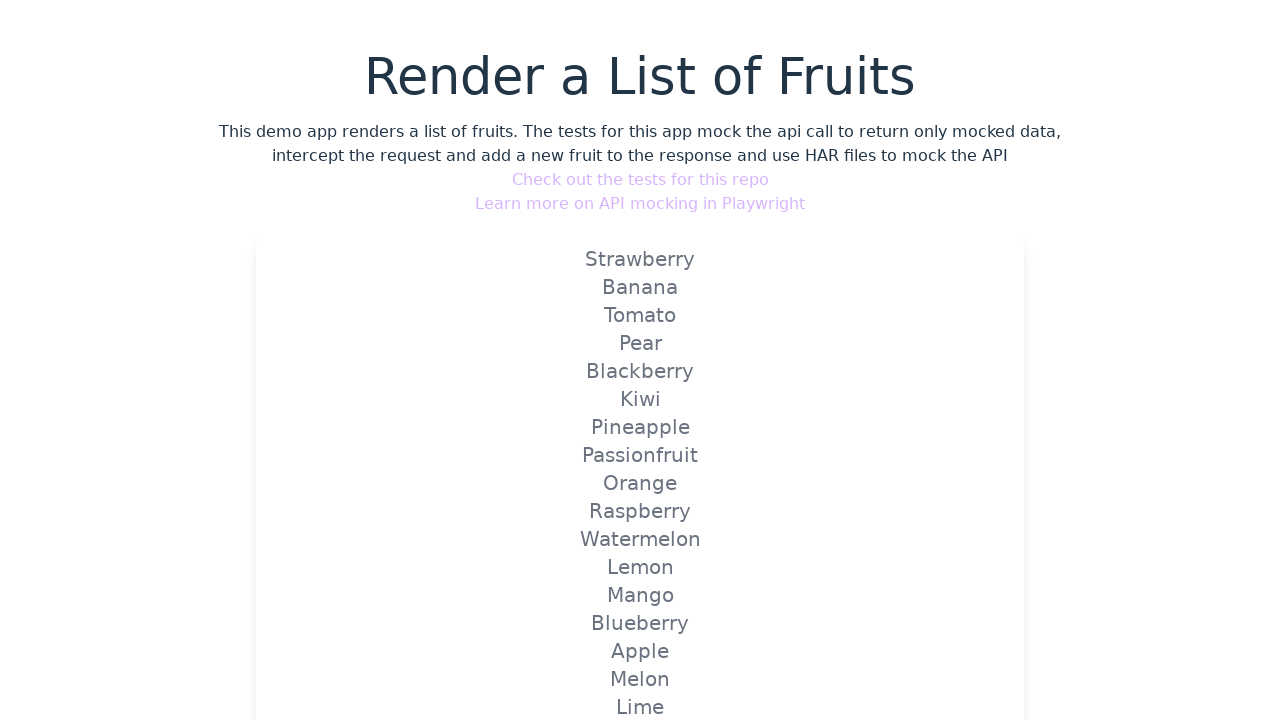

Waited for and found fruit item 'Lime' on the page
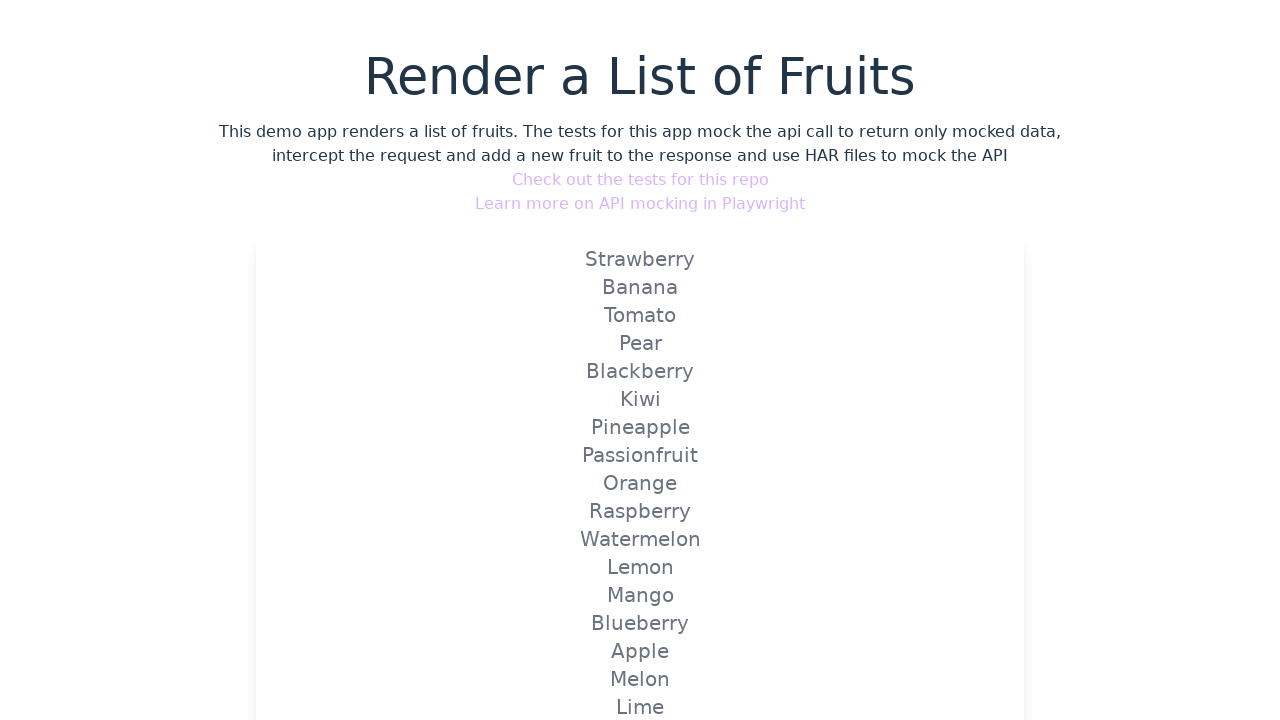

Verified that 'Lime' is visible on the page
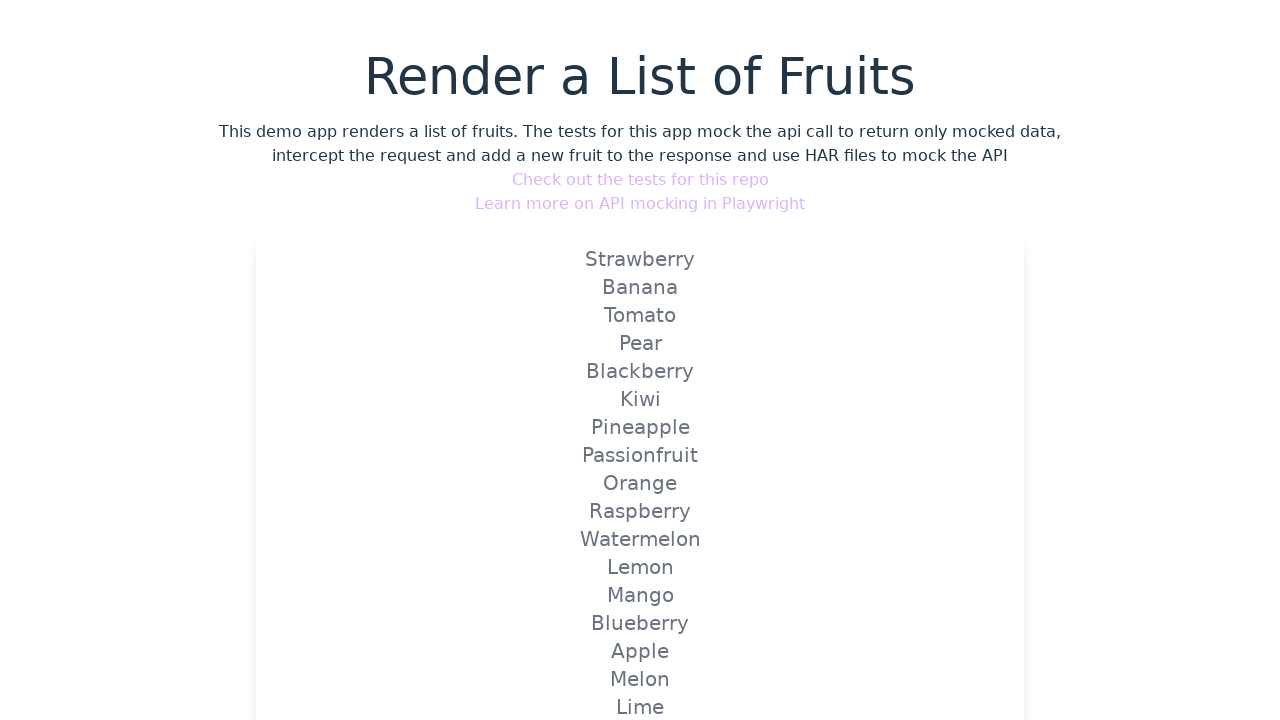

Waited for and found fruit item 'Coconut' on the page
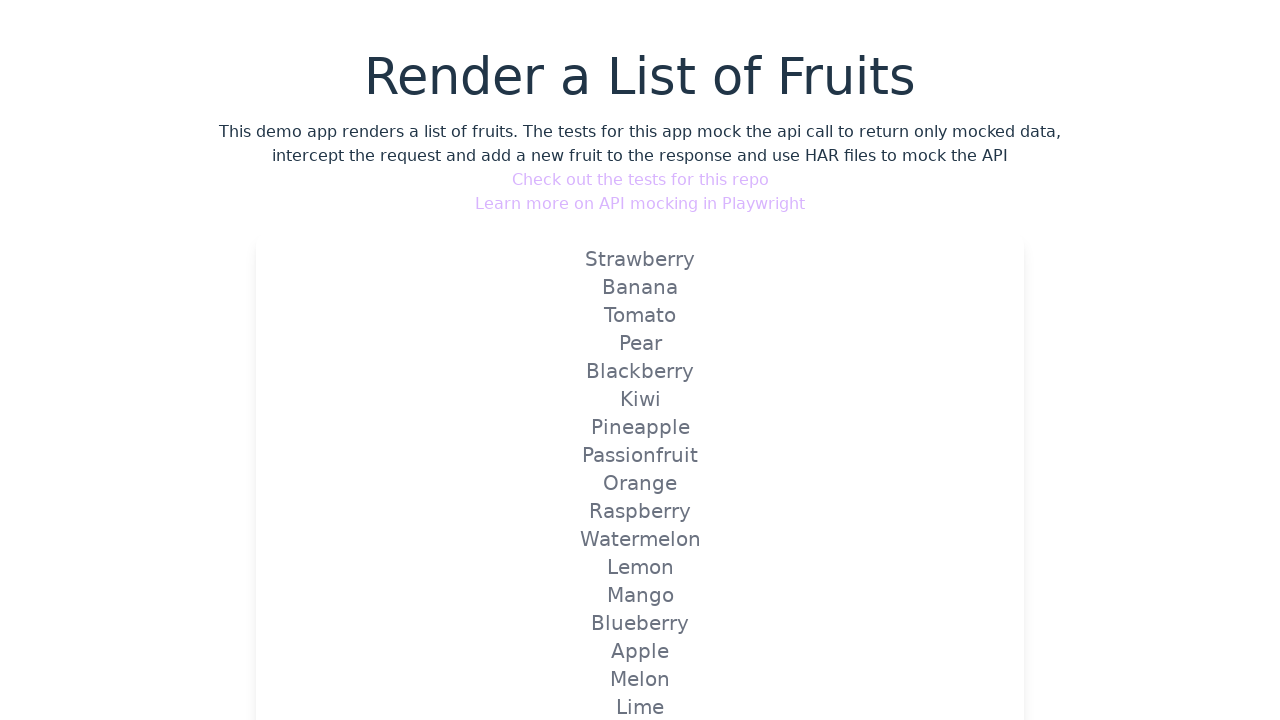

Verified that 'Coconut' is visible on the page
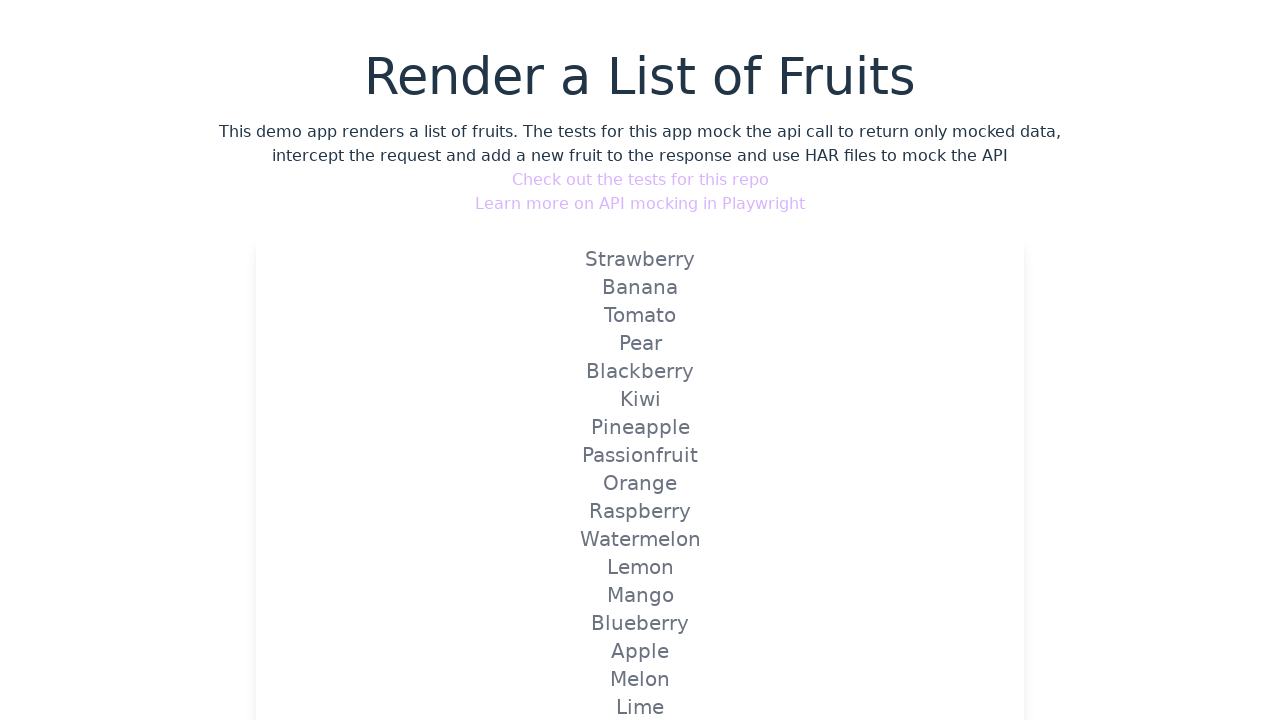

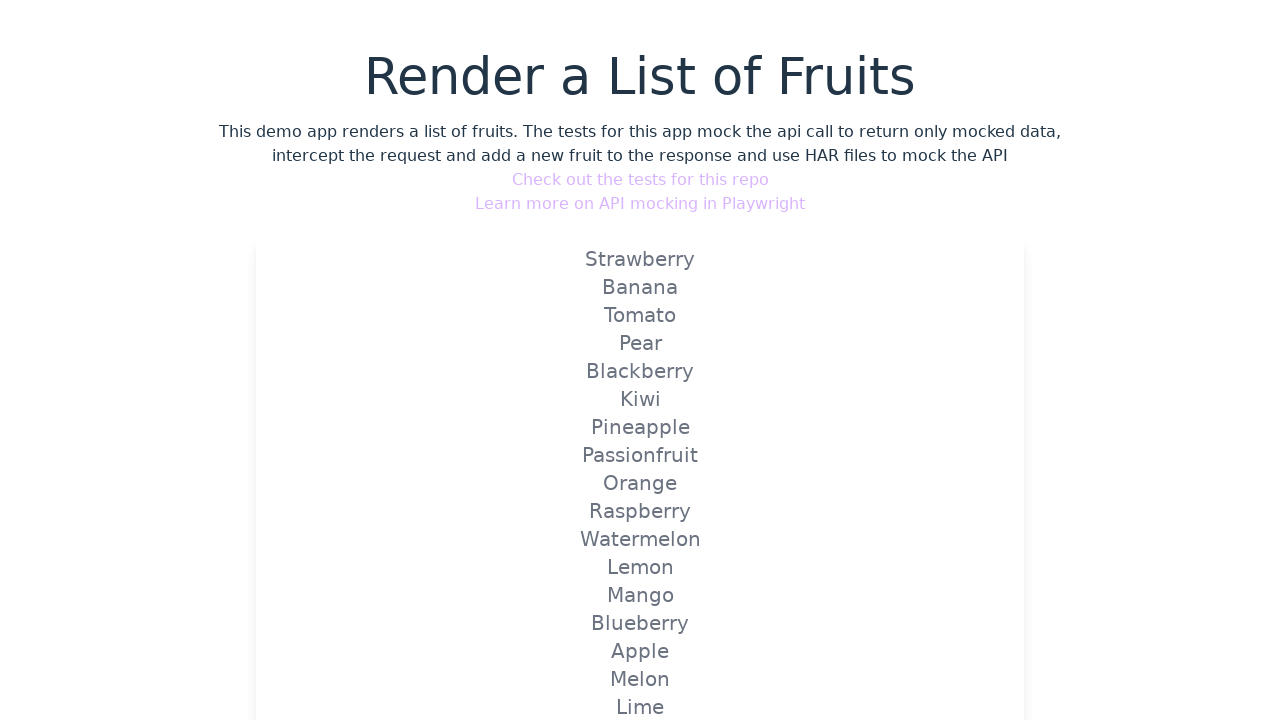